Automates completing the Wizard101 Magical trivia quiz by answering 12 questions, then clicking through to see results.

Starting URL: https://www.wizard101.com/quiz/trivia/game/wizard101-magical-trivia

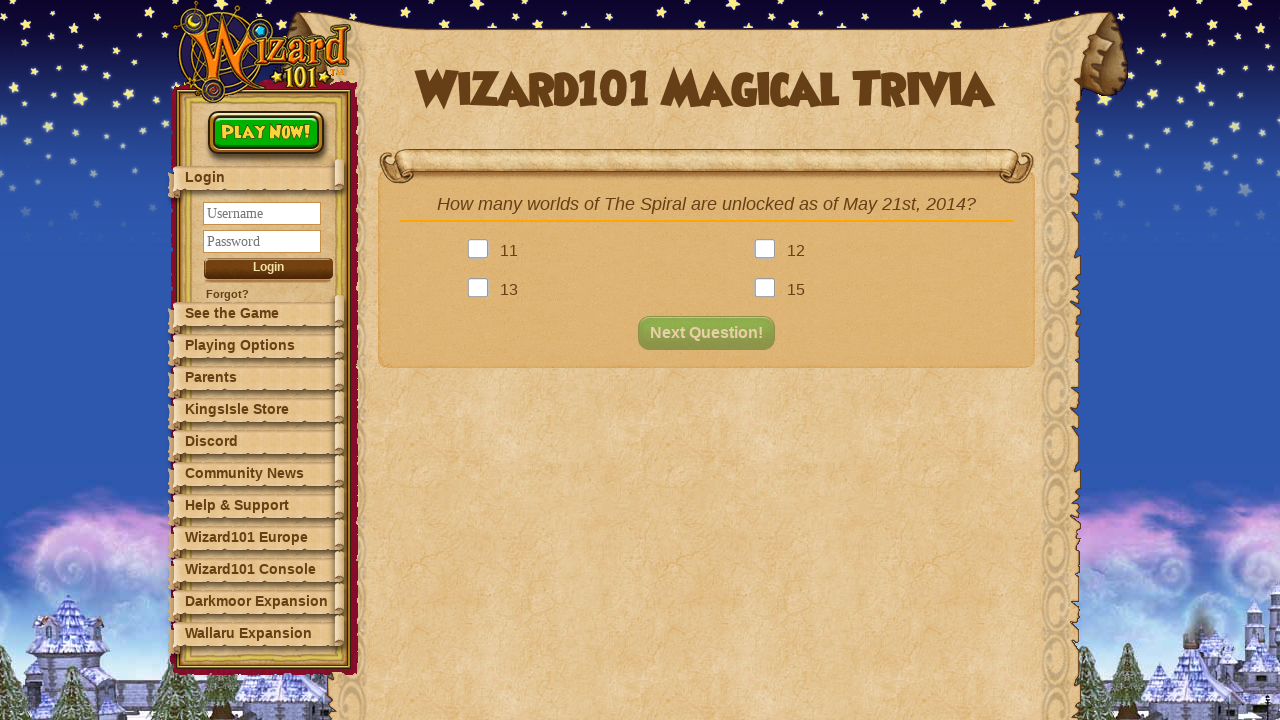

Question 1 of 12 loaded
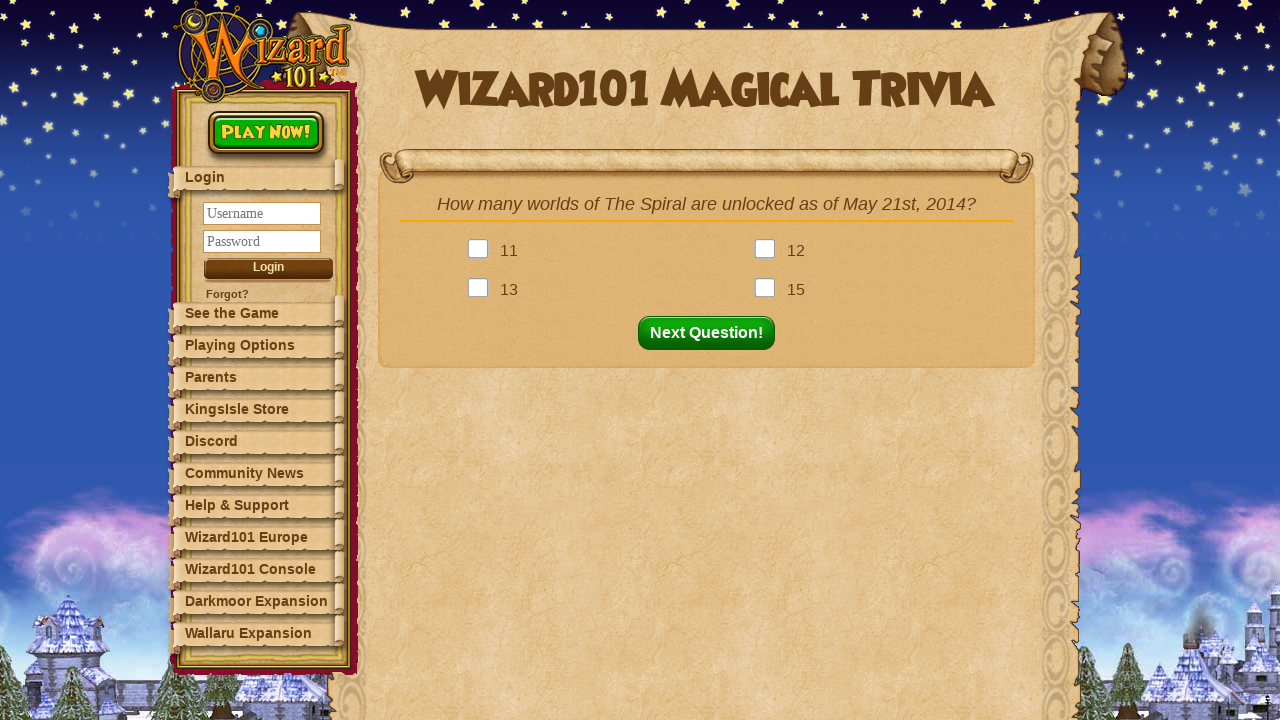

Answer options loaded
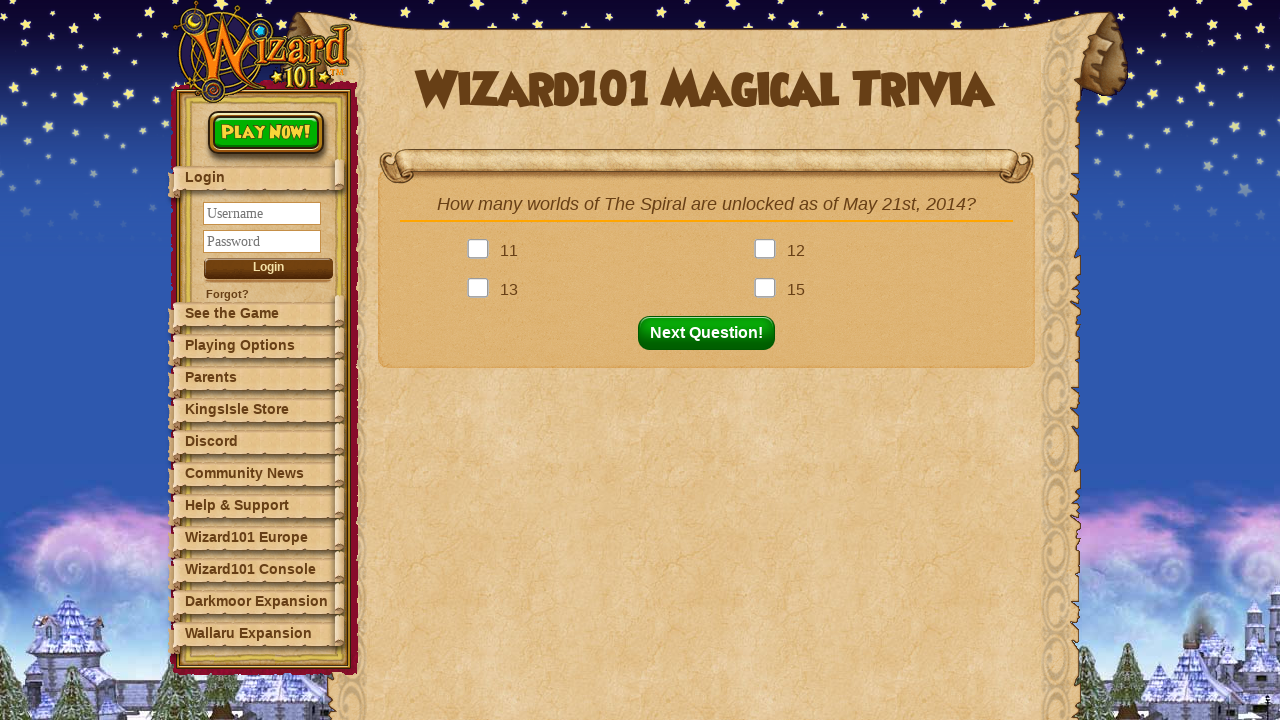

Retrieved 4 answer options
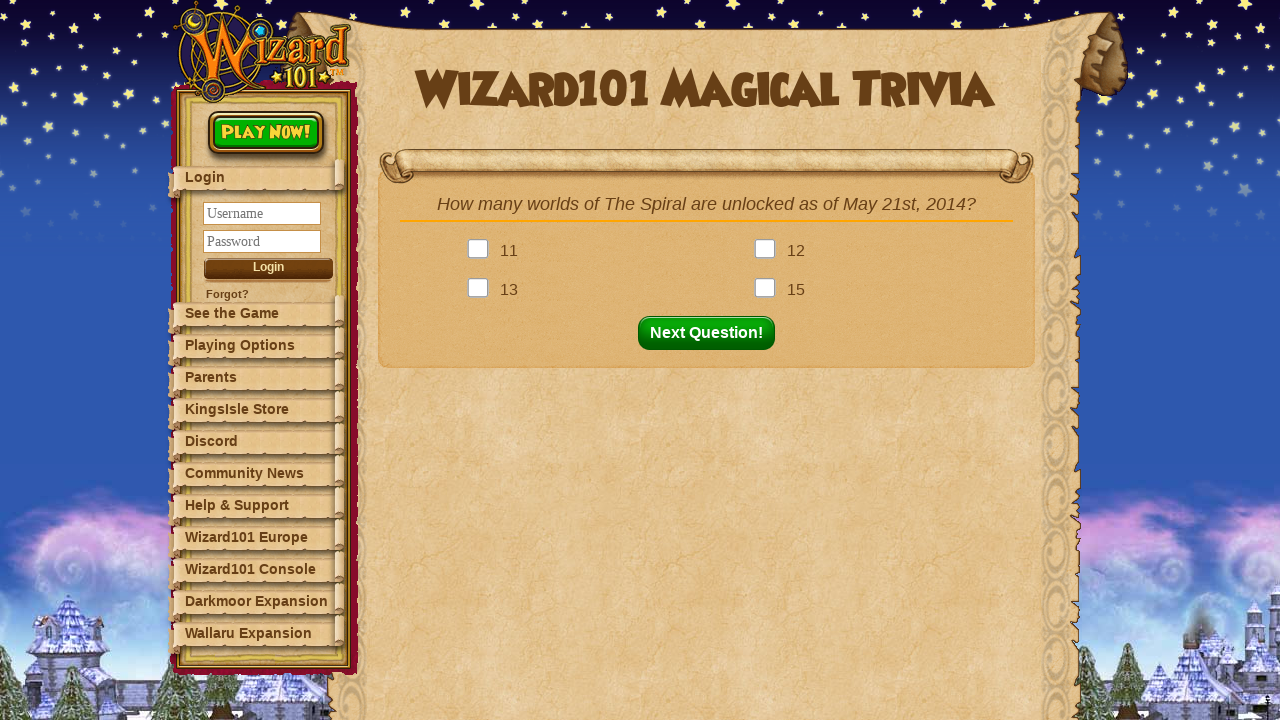

Selected answer for question 1 at (482, 251) on .answer >> nth=0 >> .answerBox
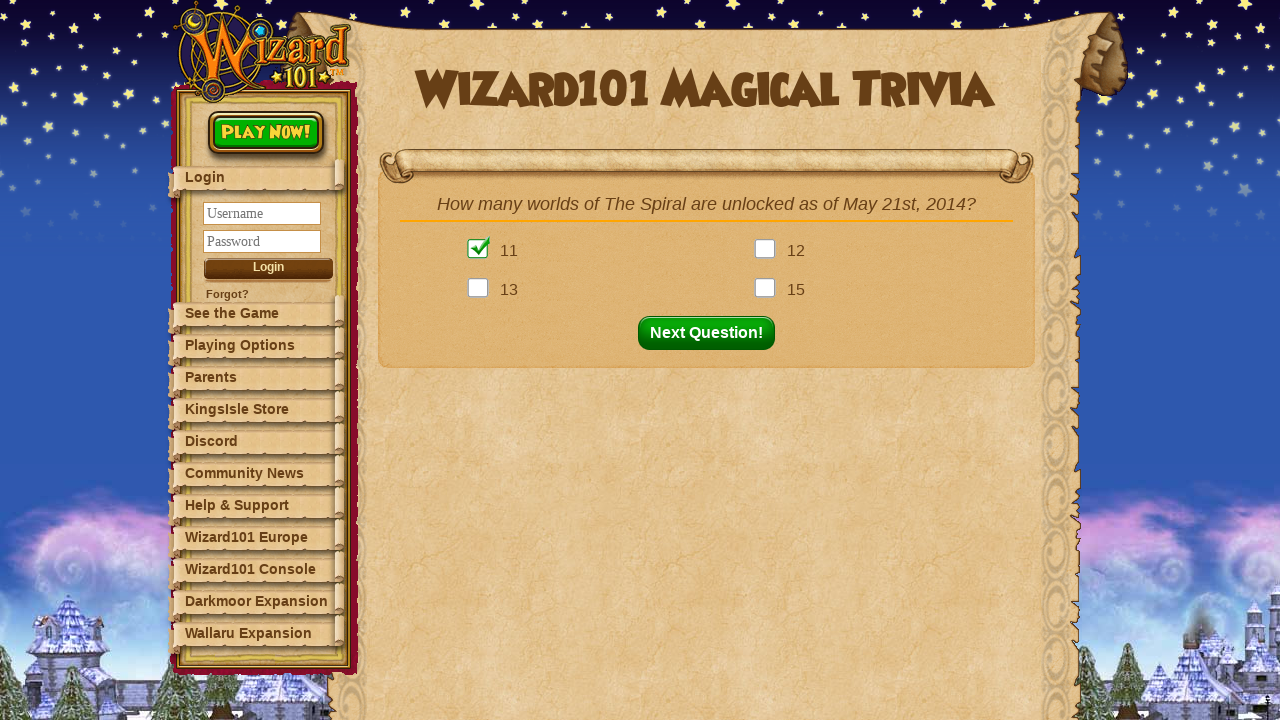

Next button is visible and clickable
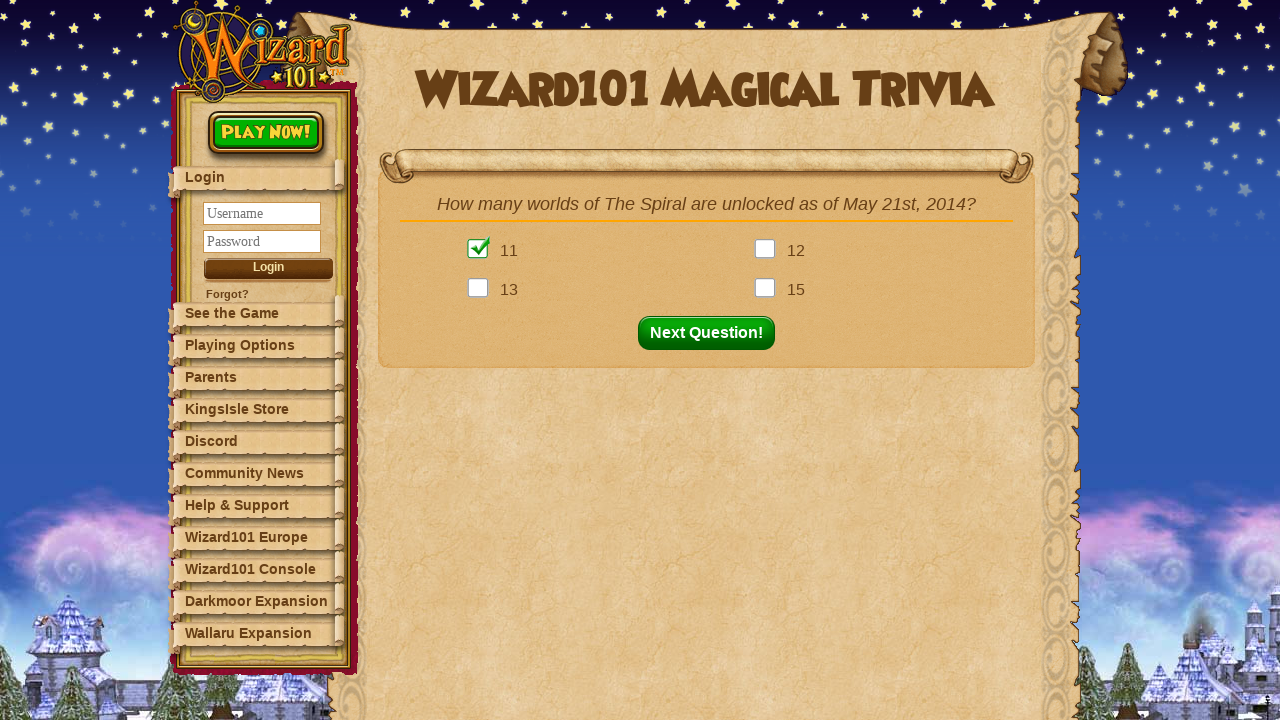

Clicked next to proceed from question 1 at (712, 333) on button#nextQuestion.fadeIn
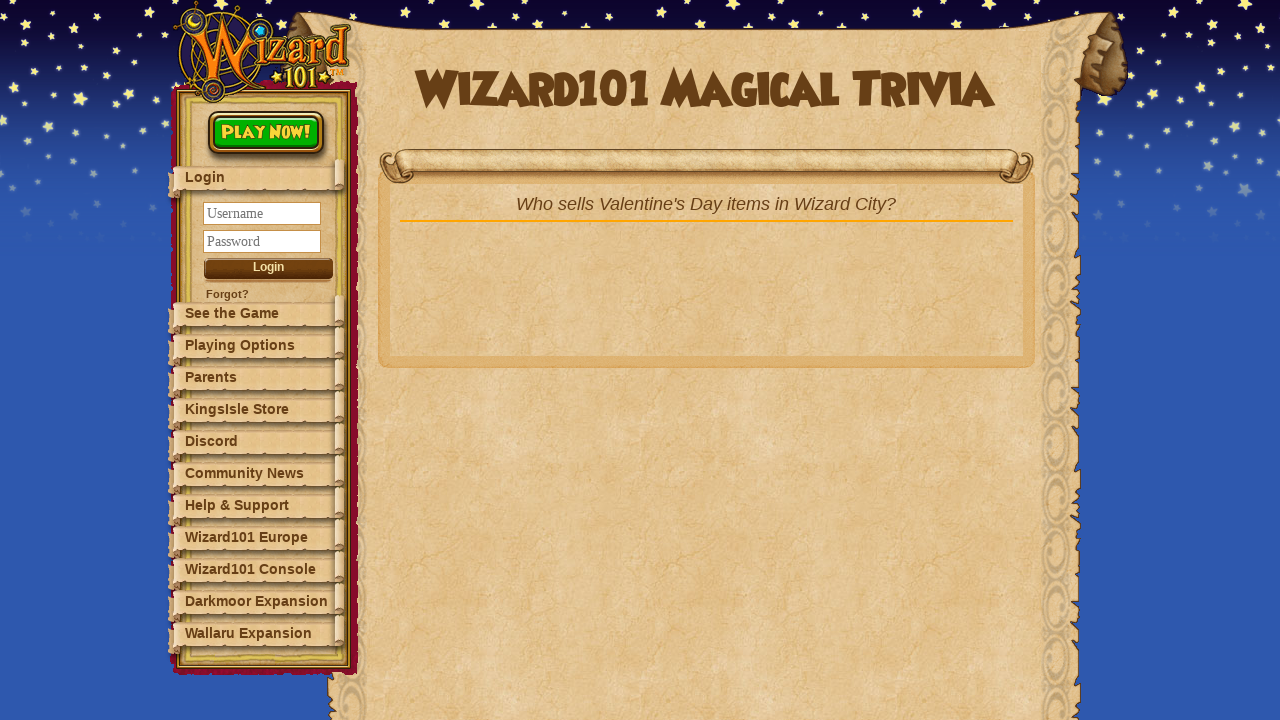

Question 2 of 12 loaded
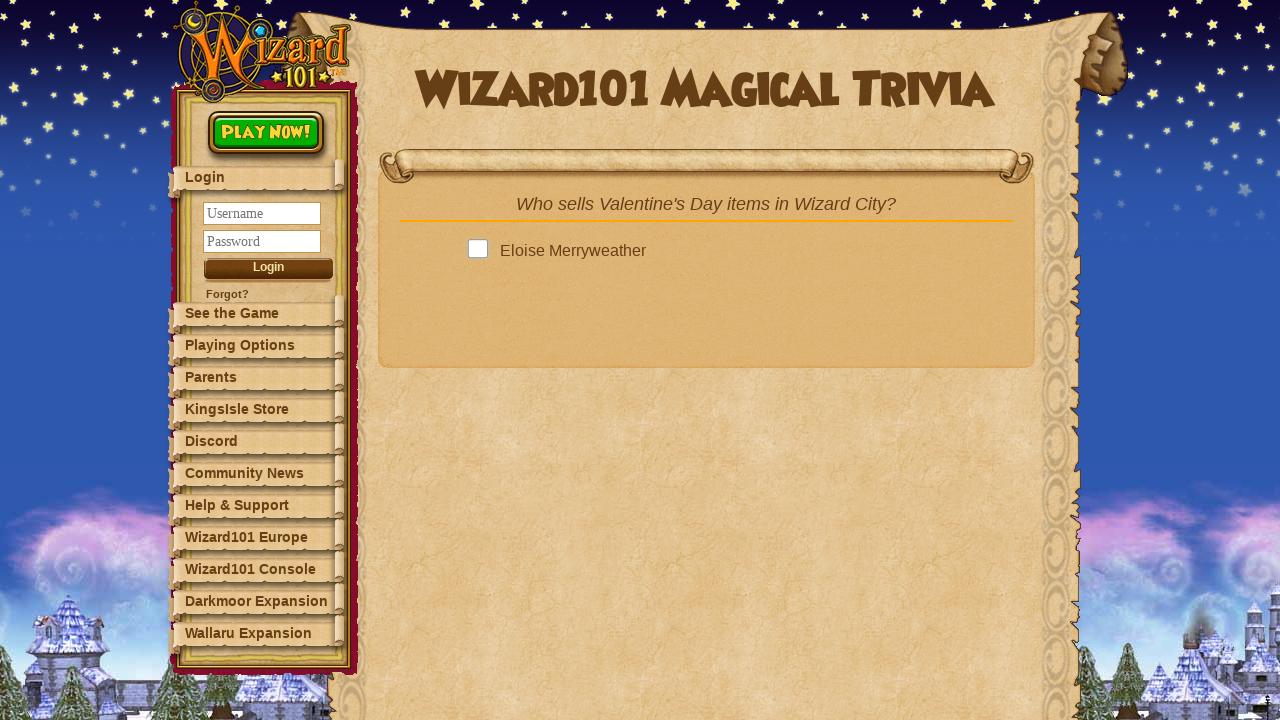

Answer options loaded
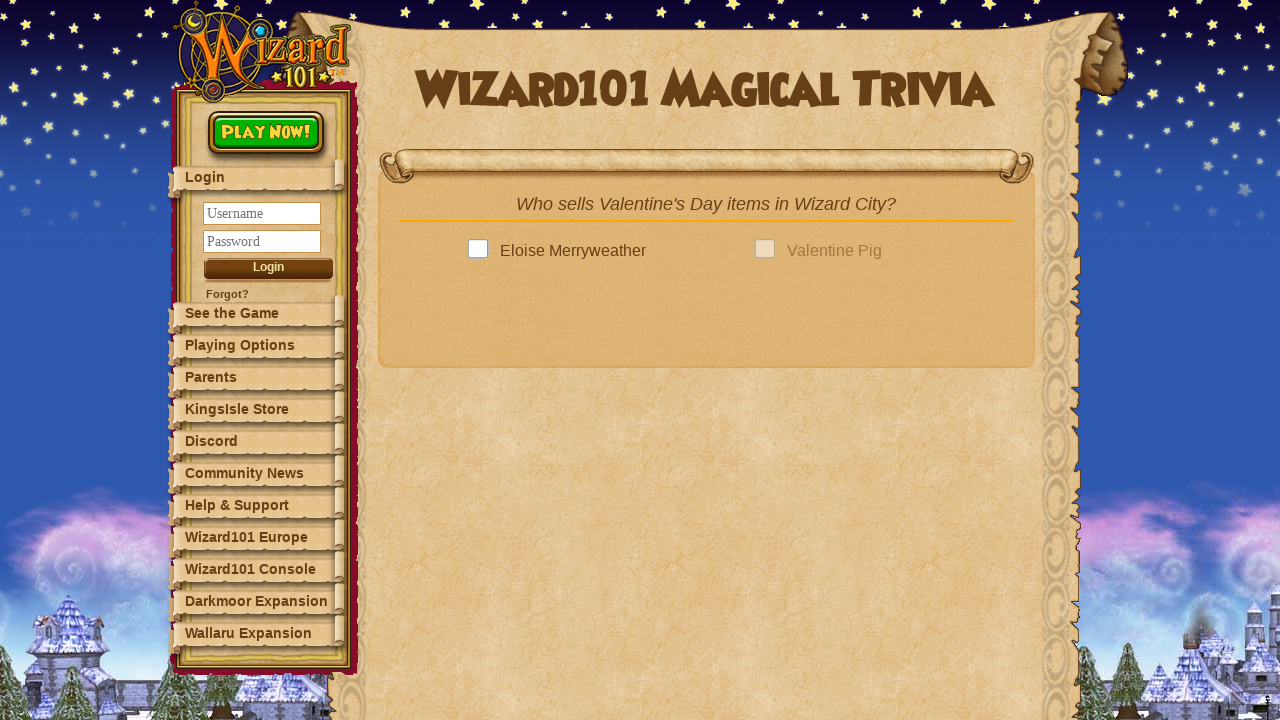

Retrieved 4 answer options
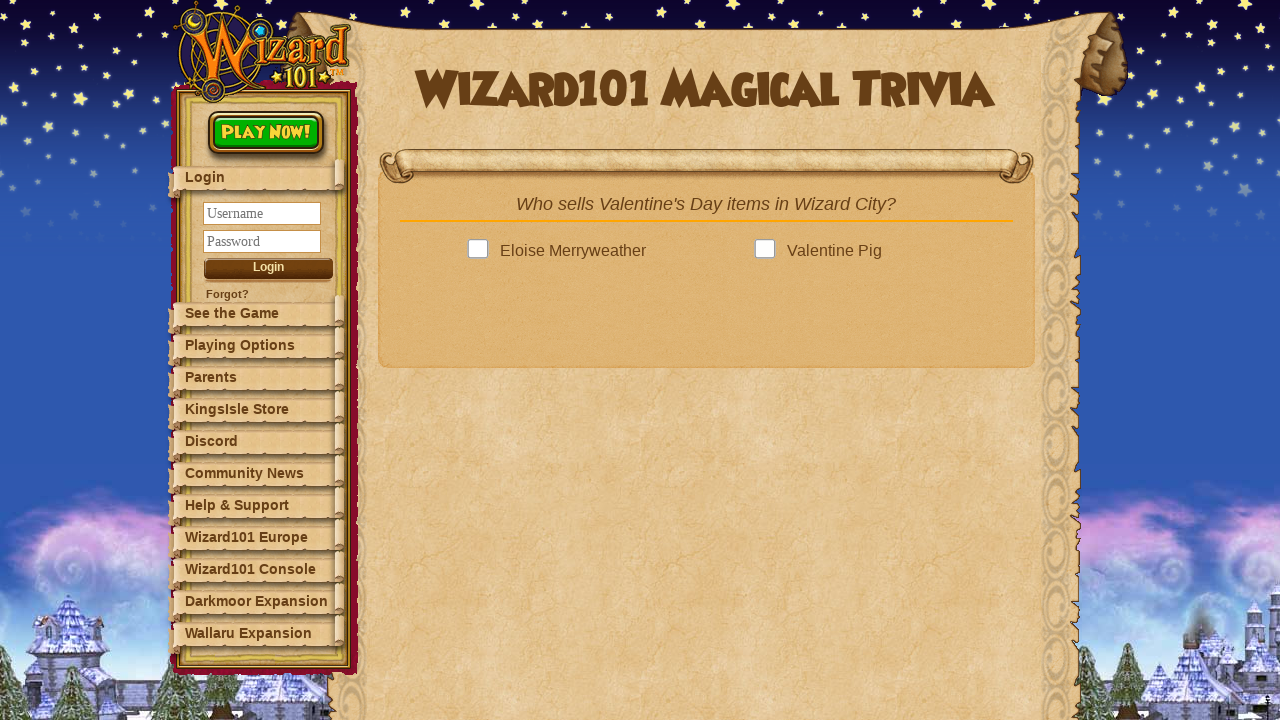

Selected answer for question 2 at (482, 251) on .answer >> nth=0 >> .answerBox
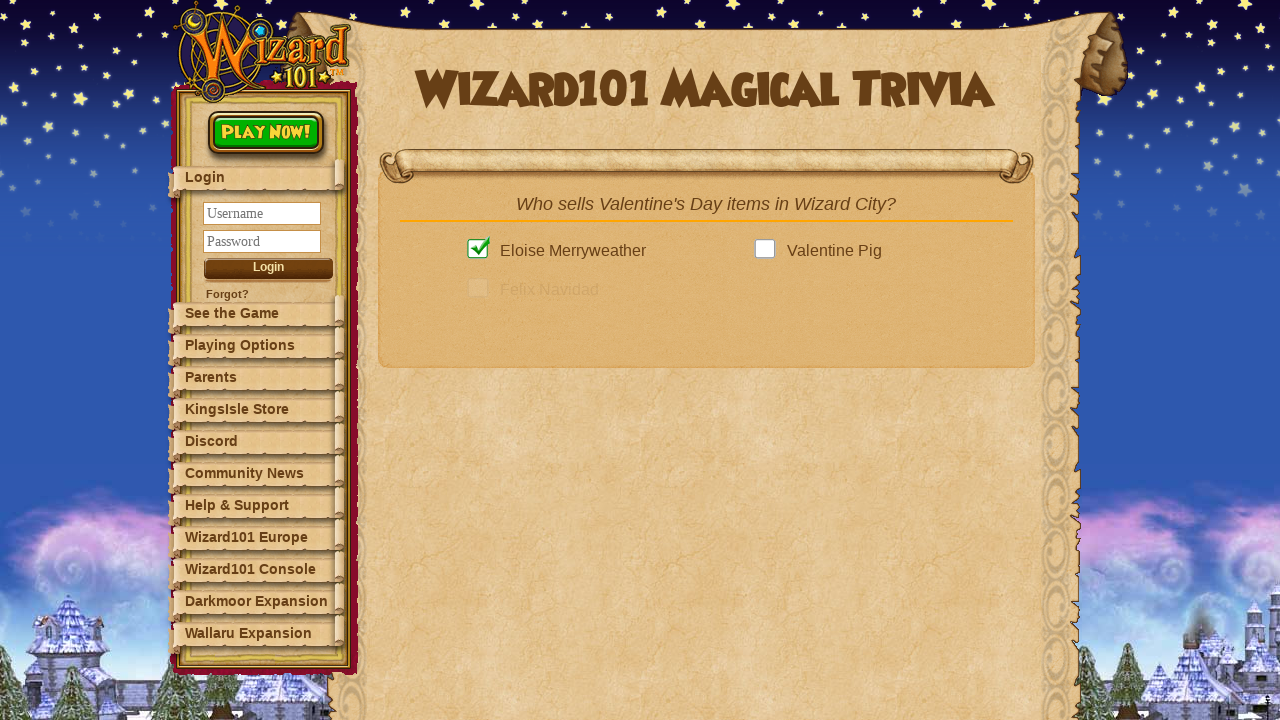

Next button is visible and clickable
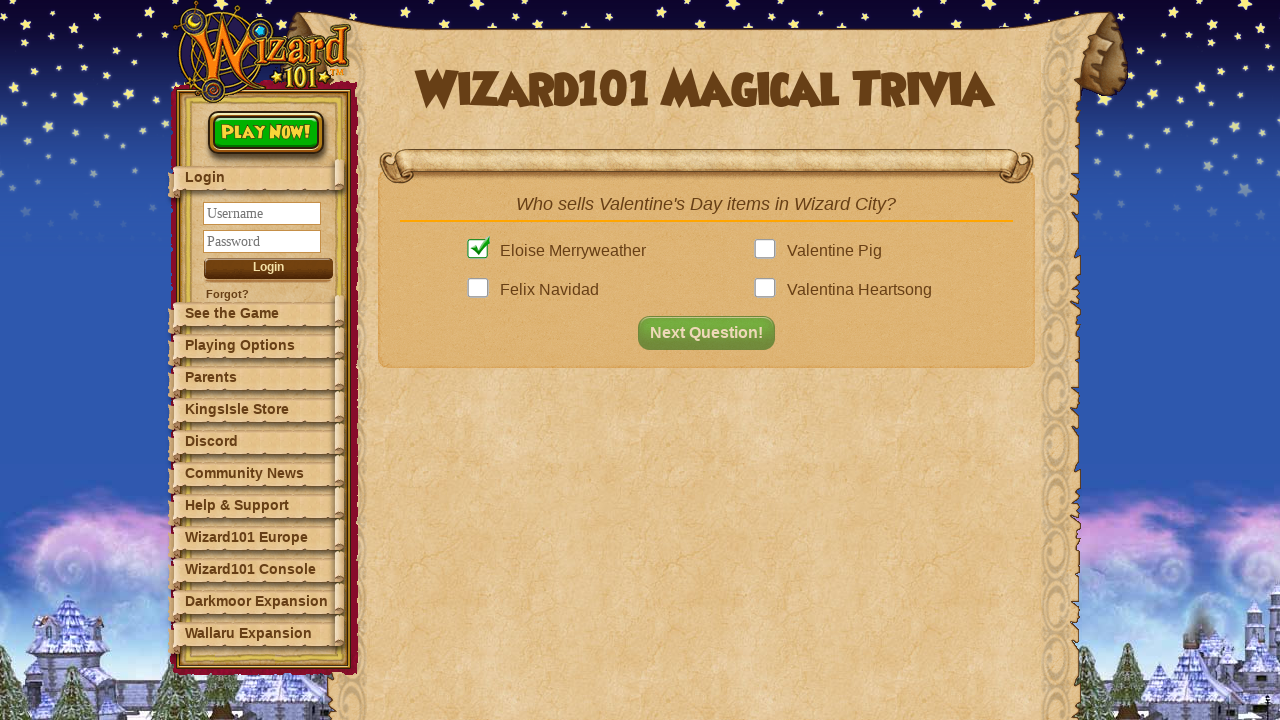

Clicked next to proceed from question 2 at (712, 333) on button#nextQuestion.fadeIn
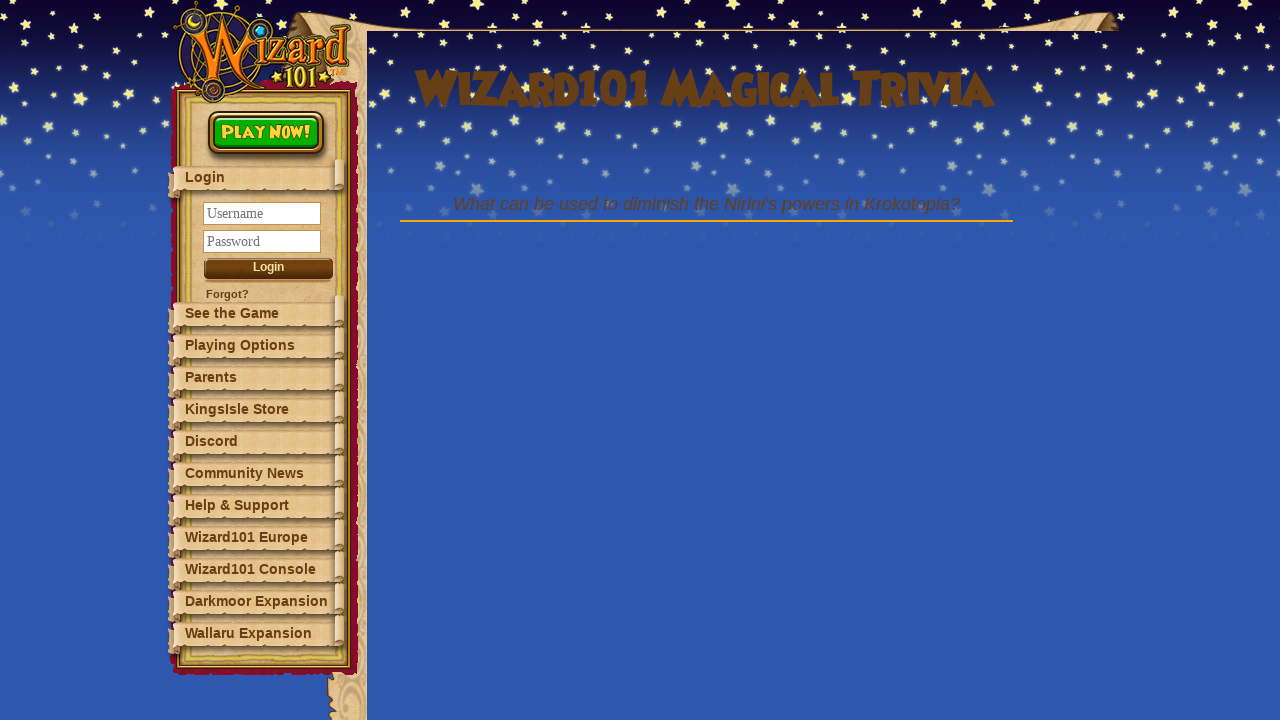

Question 3 of 12 loaded
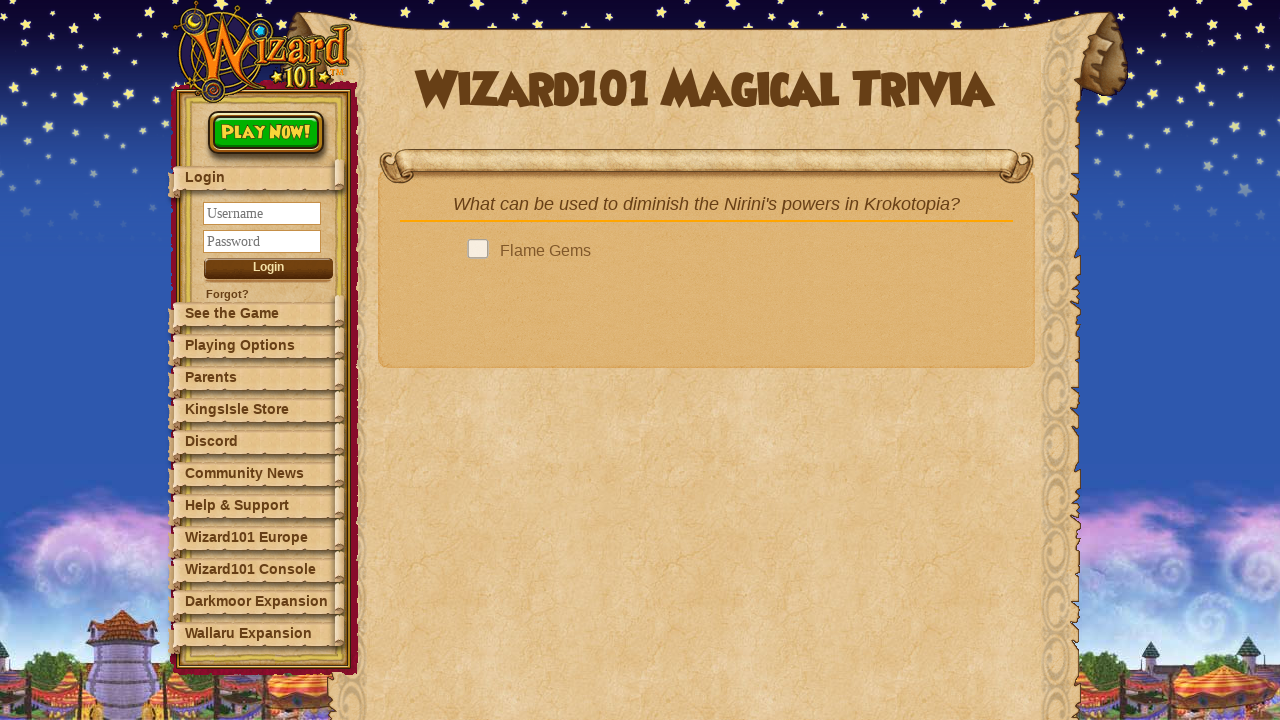

Answer options loaded
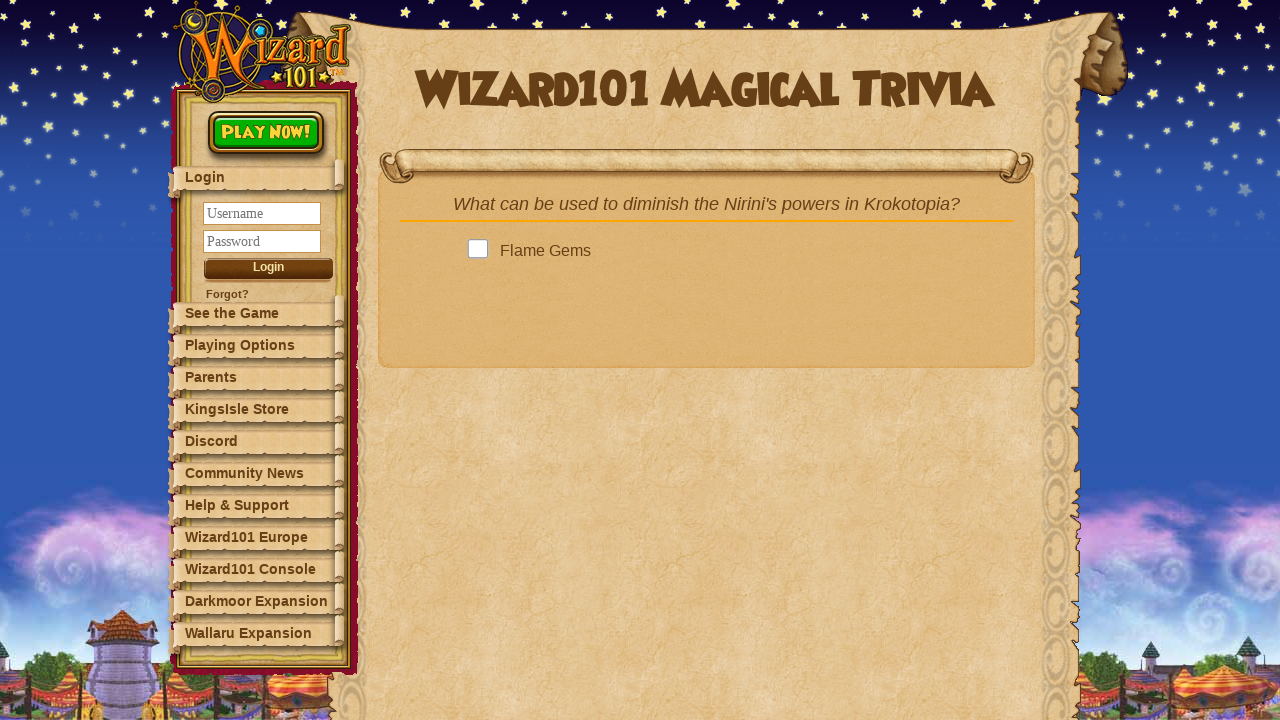

Retrieved 4 answer options
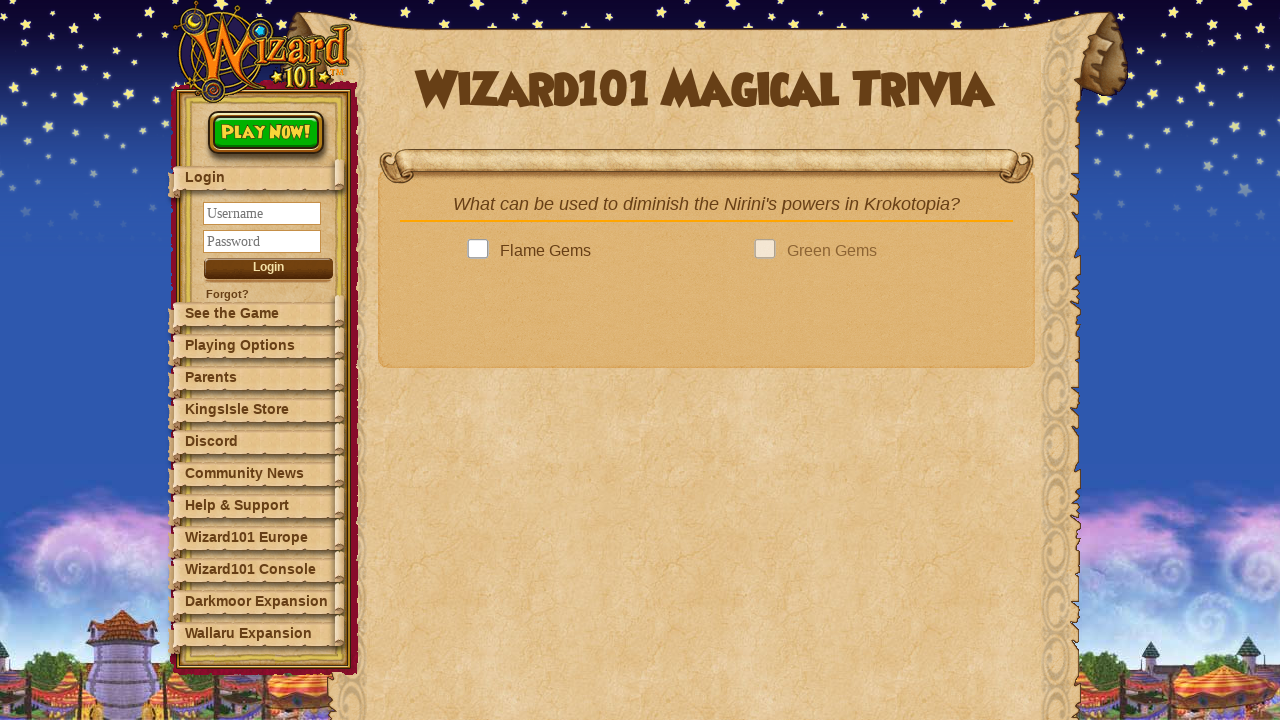

Selected answer for question 3 at (482, 251) on .answer >> nth=0 >> .answerBox
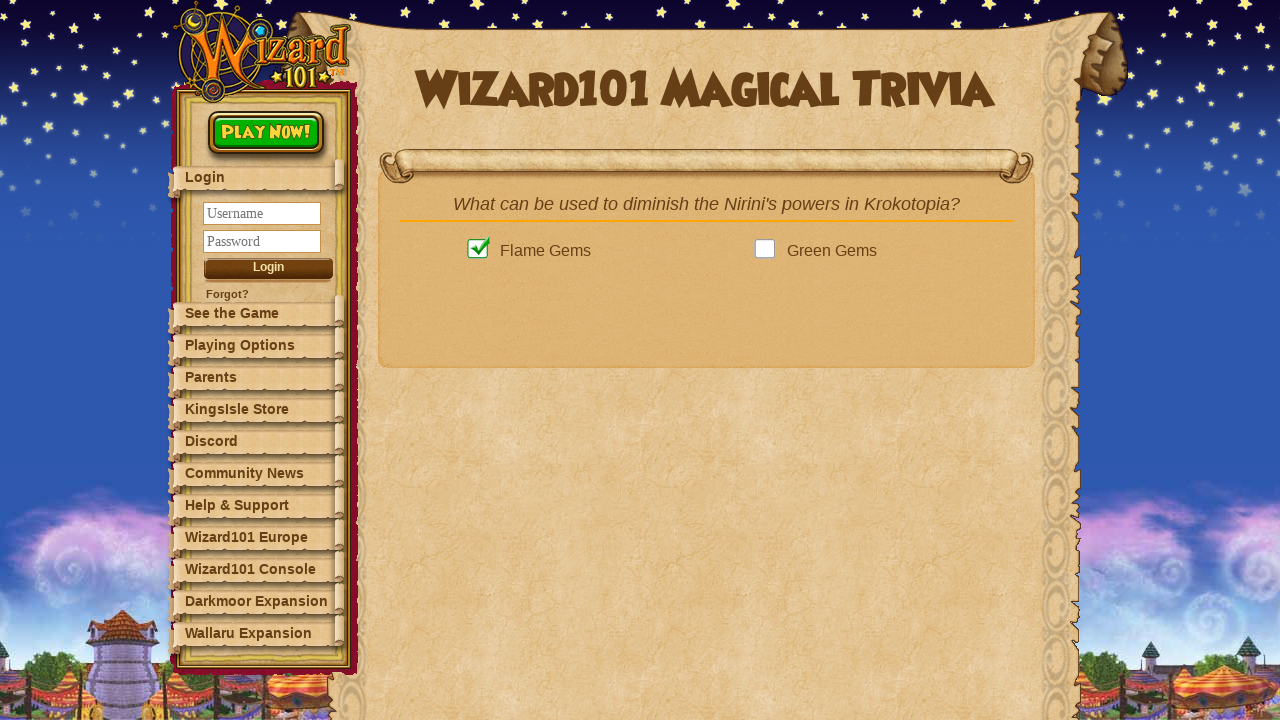

Next button is visible and clickable
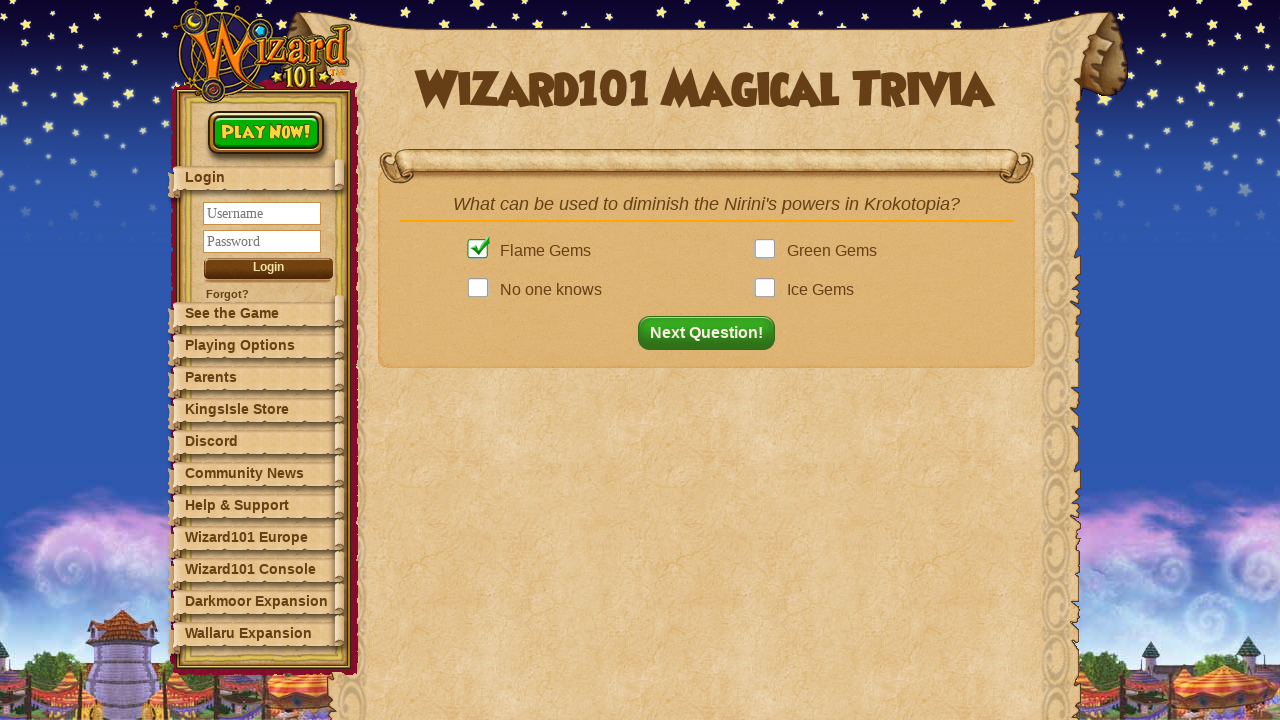

Clicked next to proceed from question 3 at (712, 333) on button#nextQuestion.fadeIn
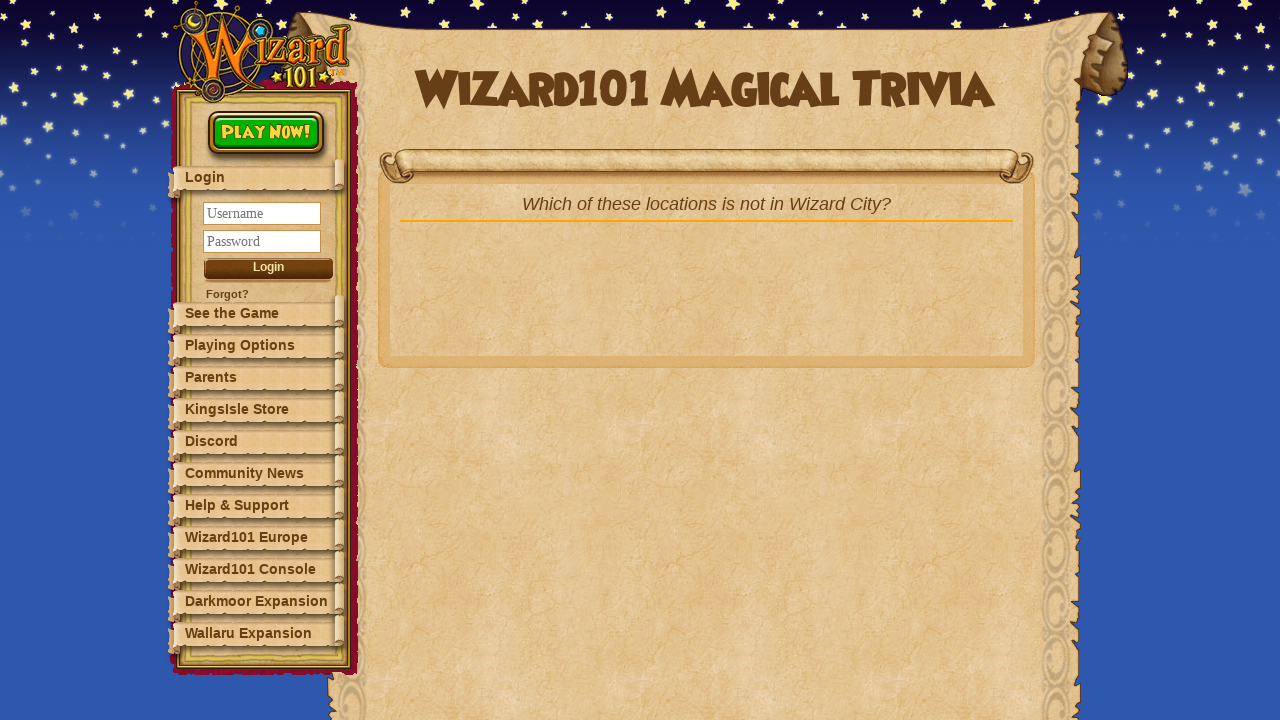

Question 4 of 12 loaded
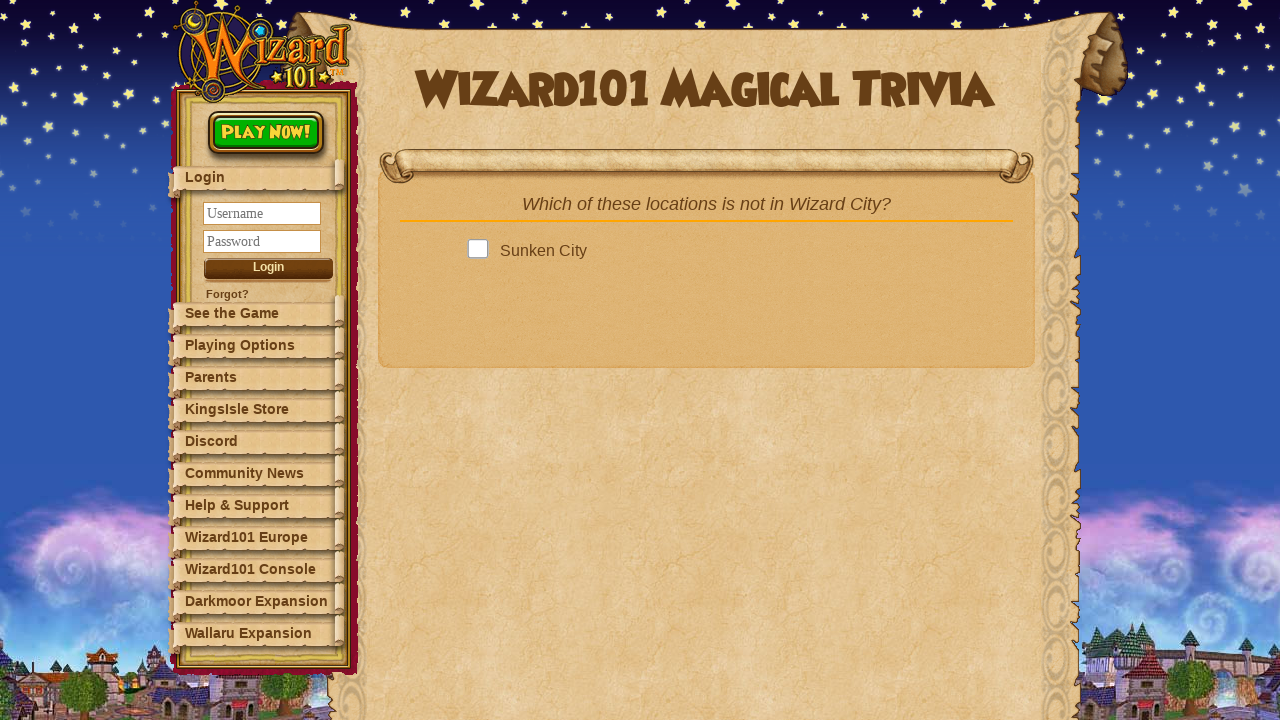

Answer options loaded
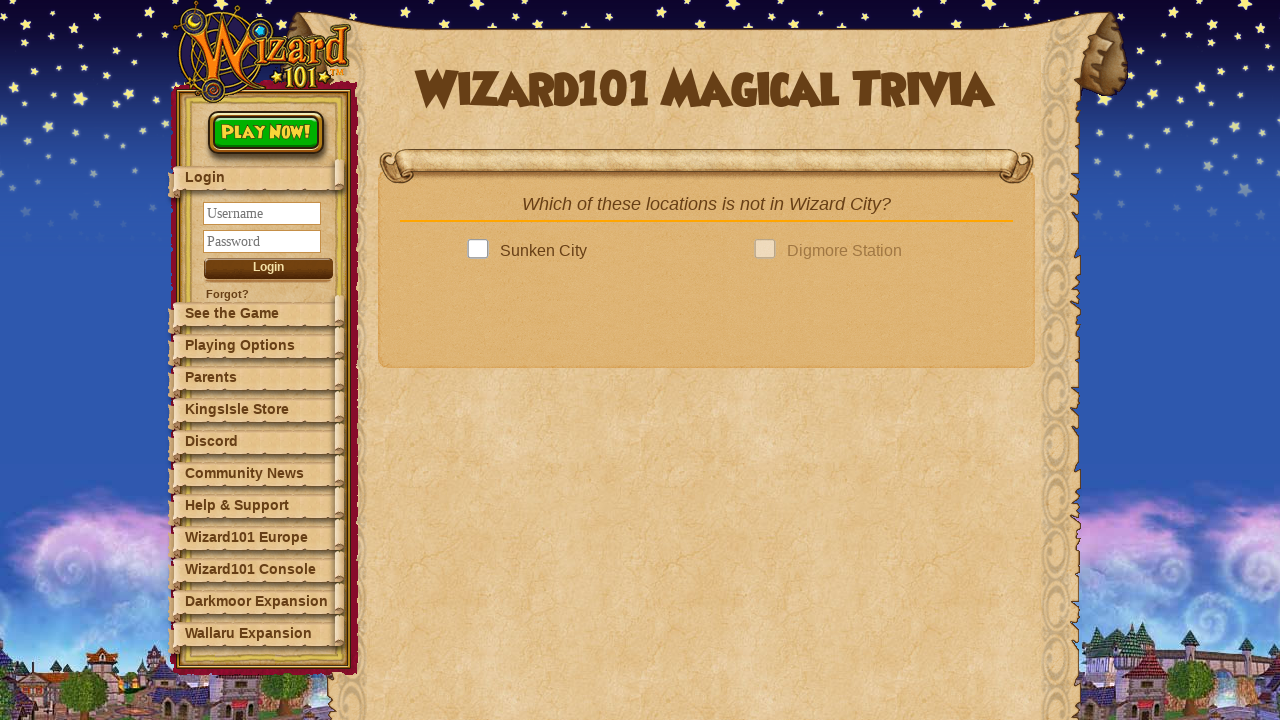

Retrieved 4 answer options
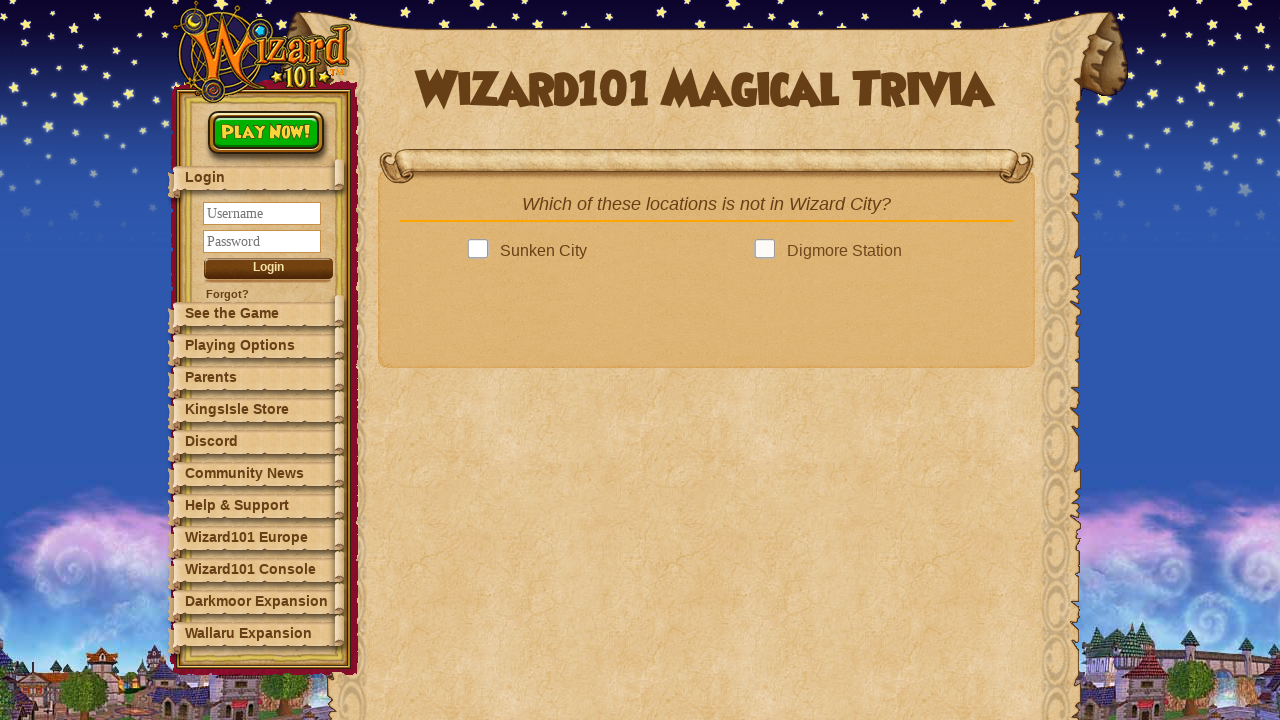

Selected answer for question 4 at (482, 251) on .answer >> nth=0 >> .answerBox
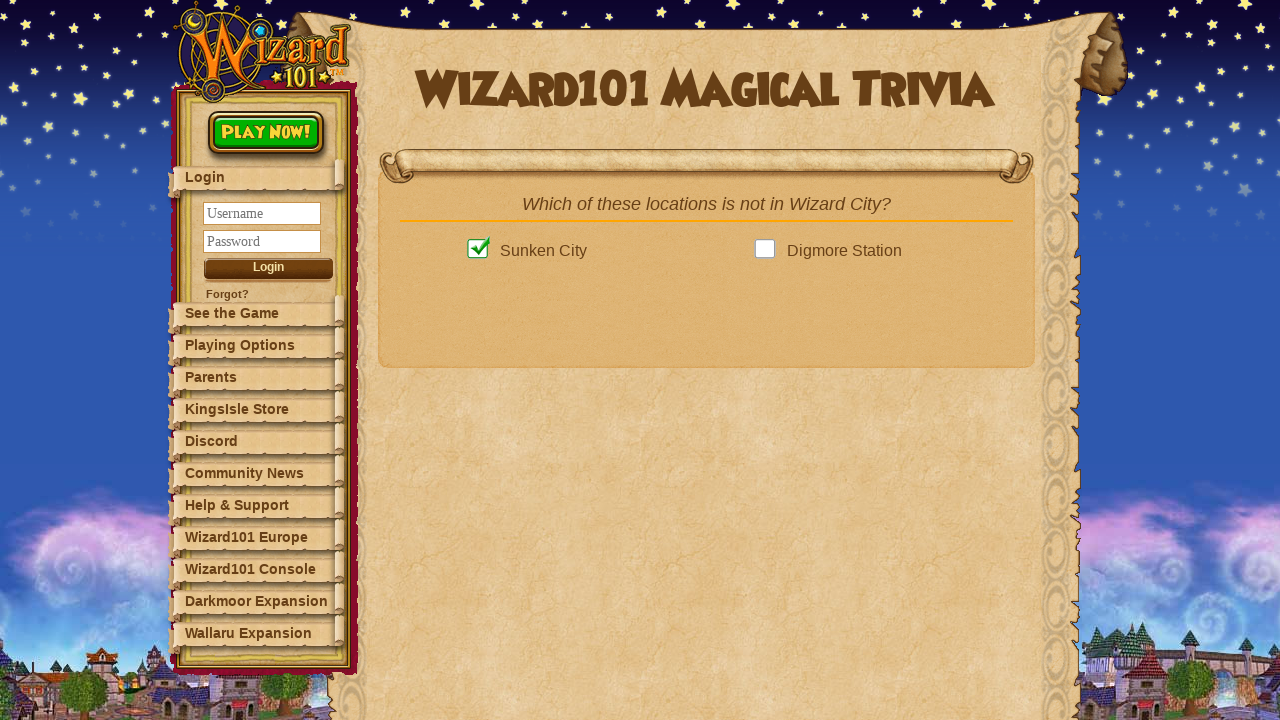

Next button is visible and clickable
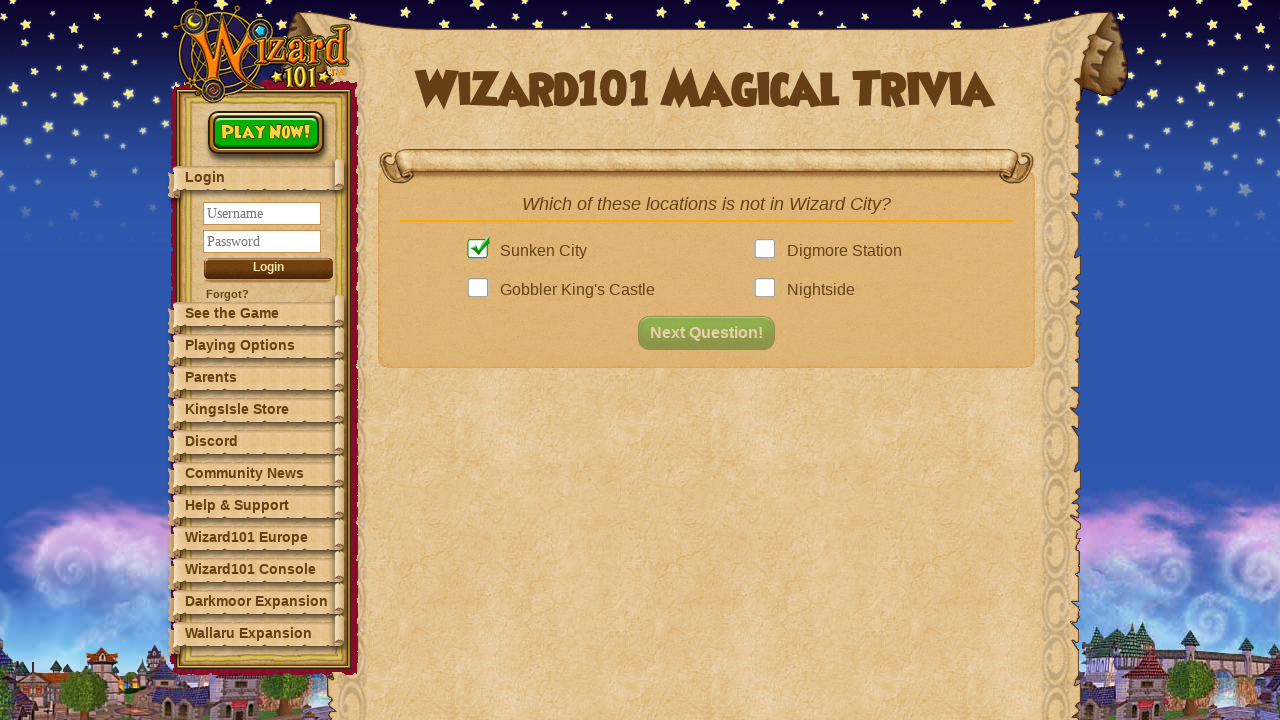

Clicked next to proceed from question 4 at (712, 333) on button#nextQuestion.fadeIn
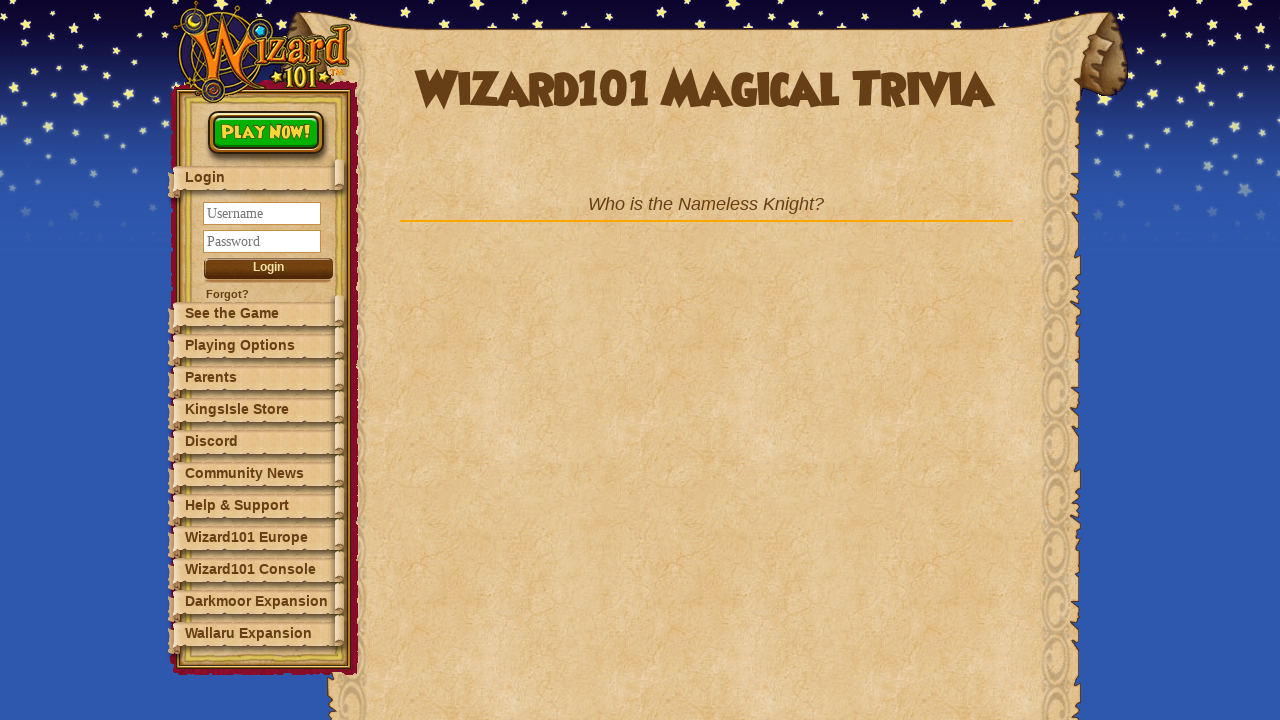

Question 5 of 12 loaded
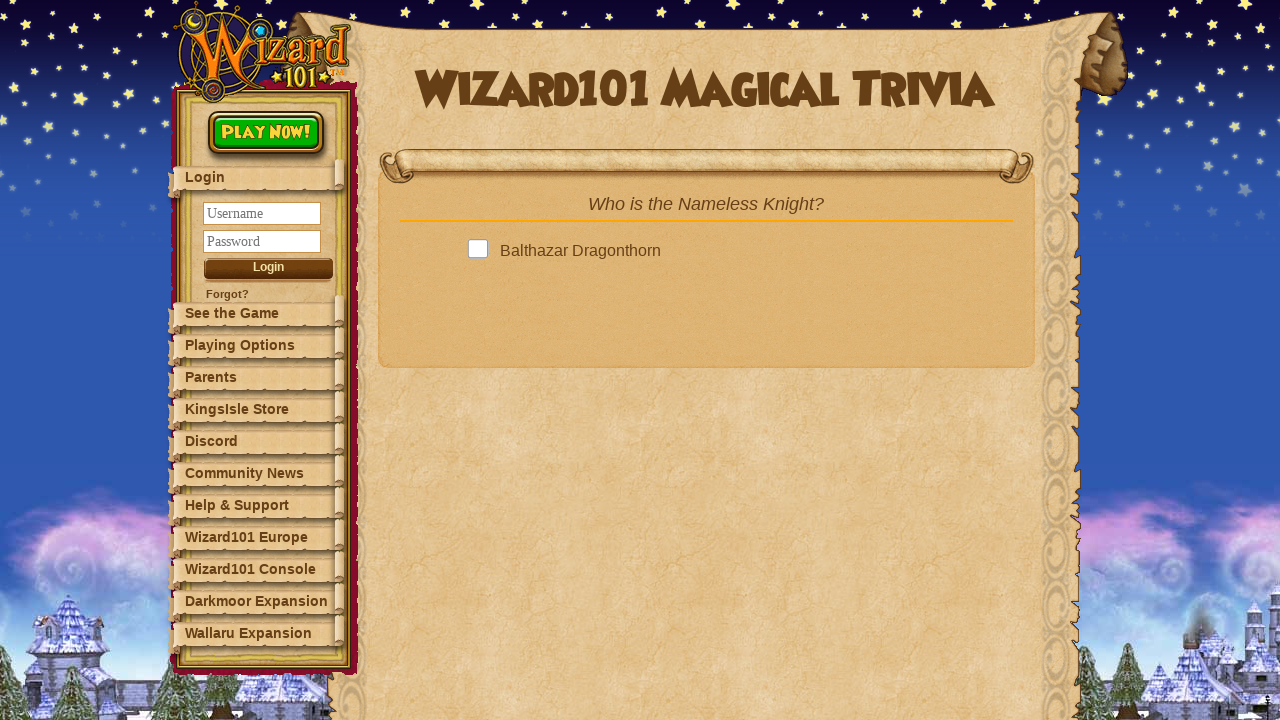

Answer options loaded
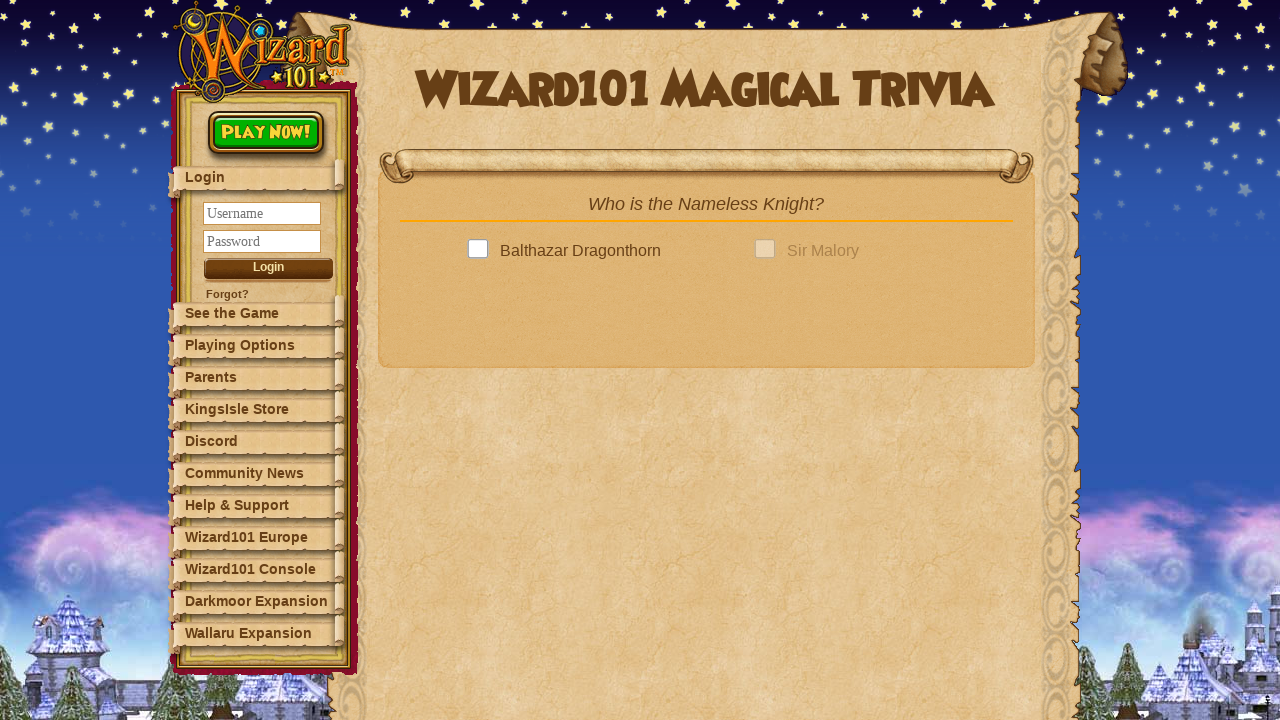

Retrieved 4 answer options
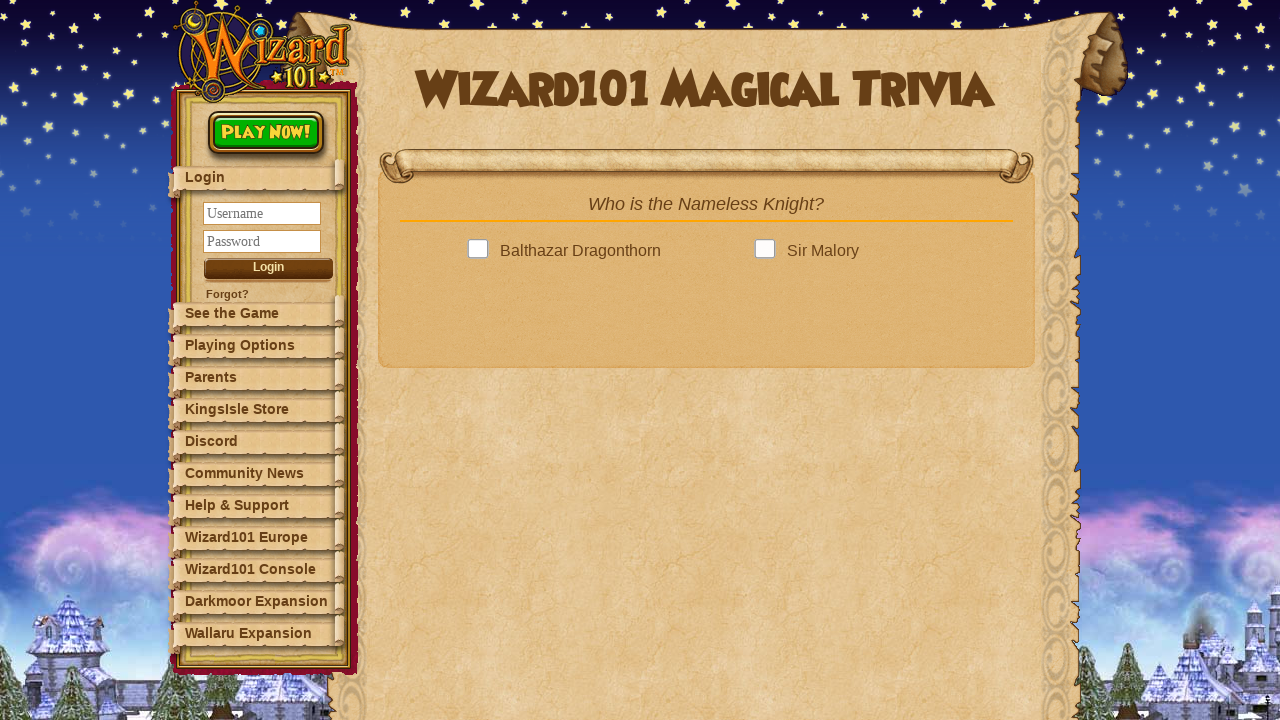

Selected answer for question 5 at (482, 251) on .answer >> nth=0 >> .answerBox
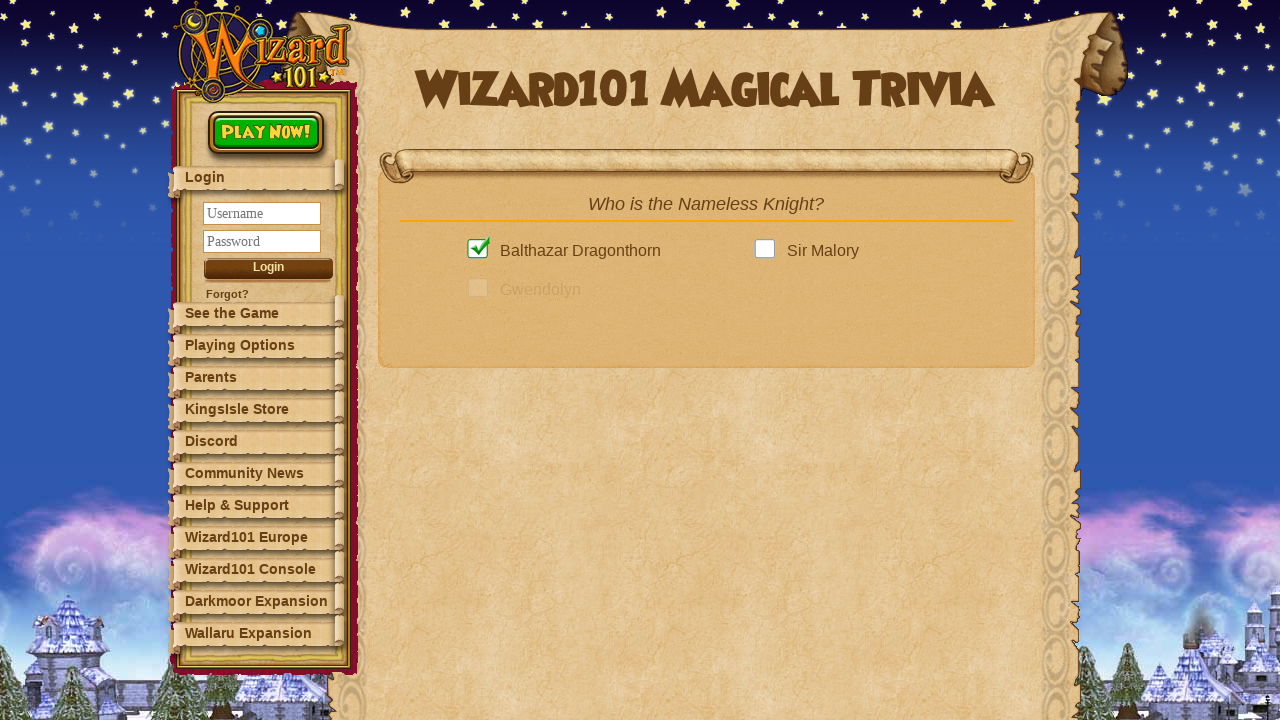

Next button is visible and clickable
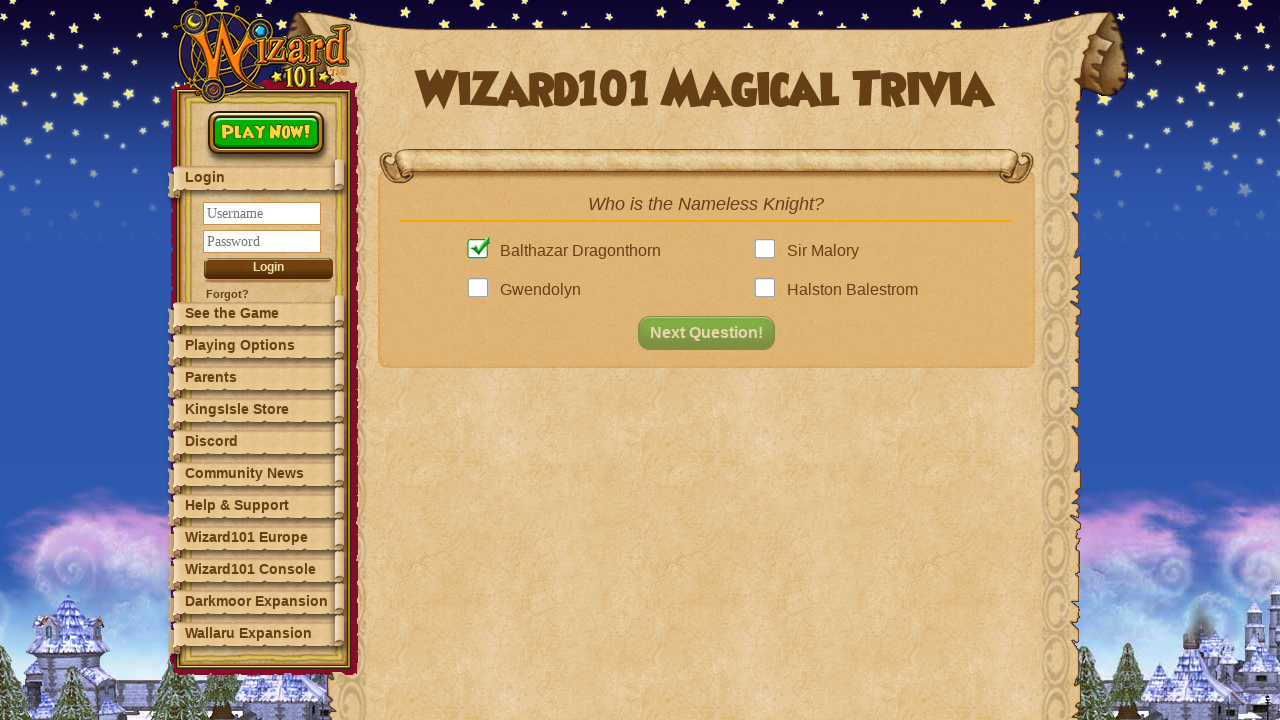

Clicked next to proceed from question 5 at (712, 333) on button#nextQuestion.fadeIn
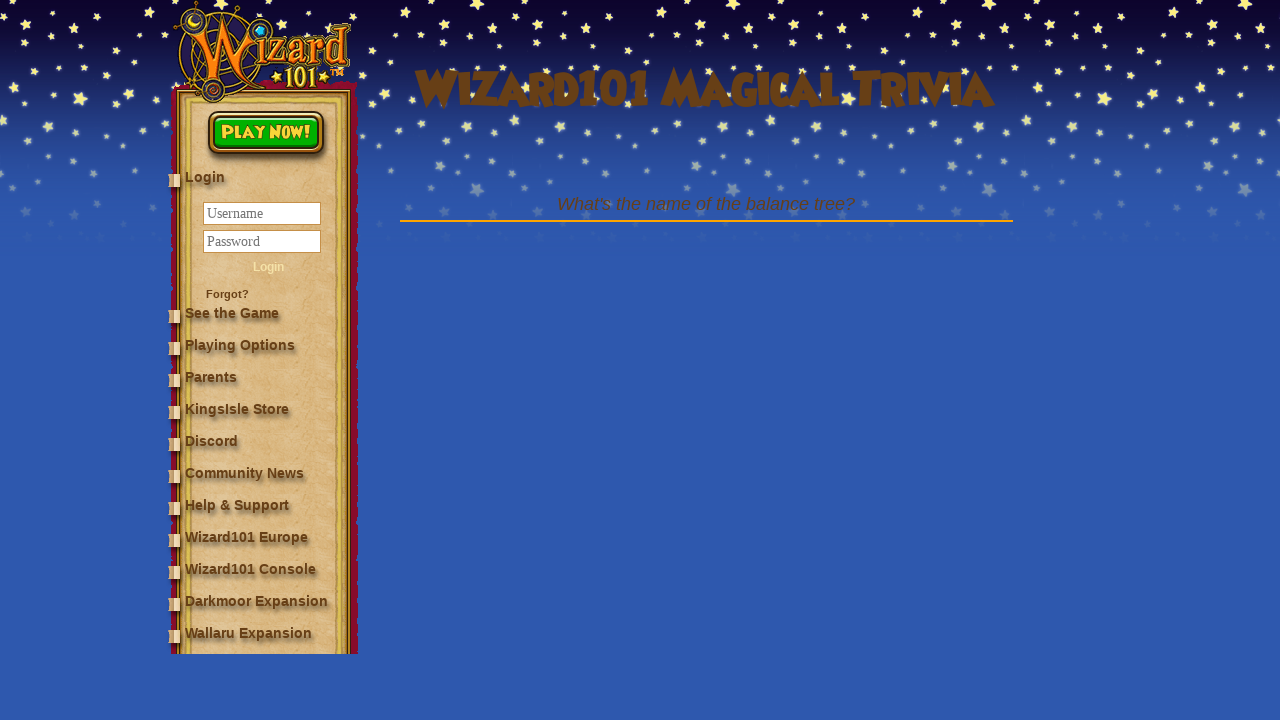

Question 6 of 12 loaded
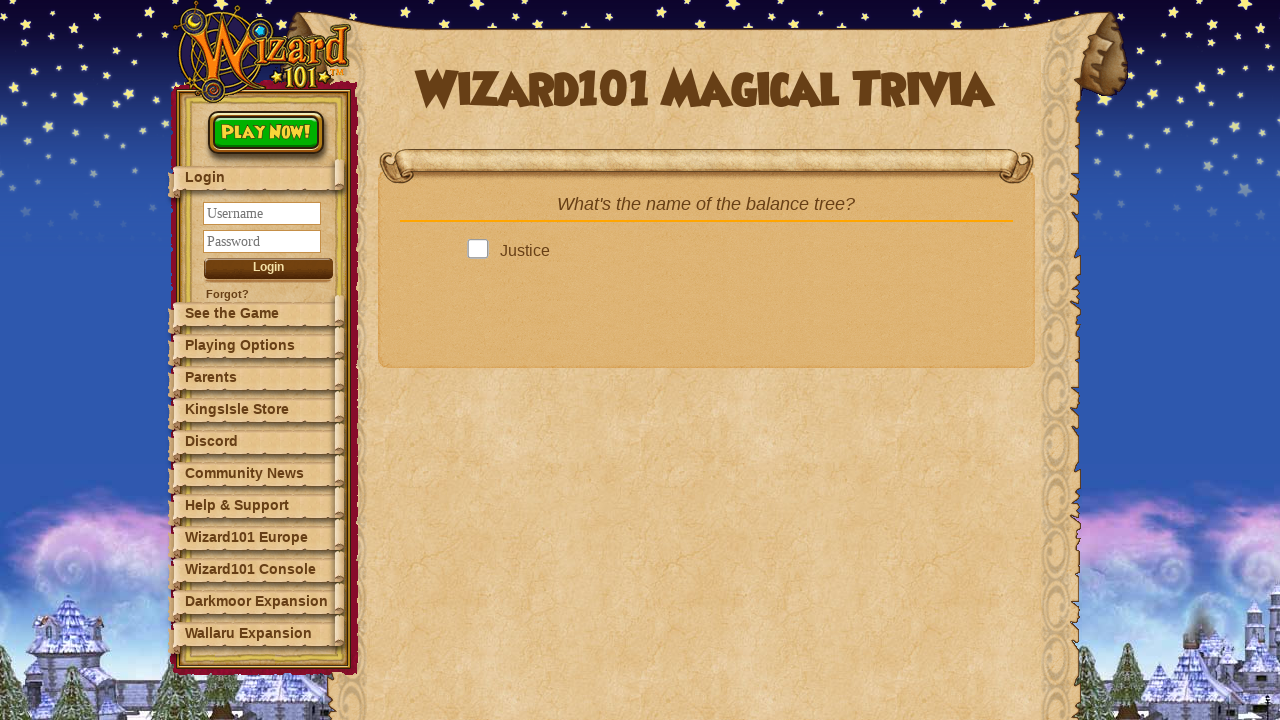

Answer options loaded
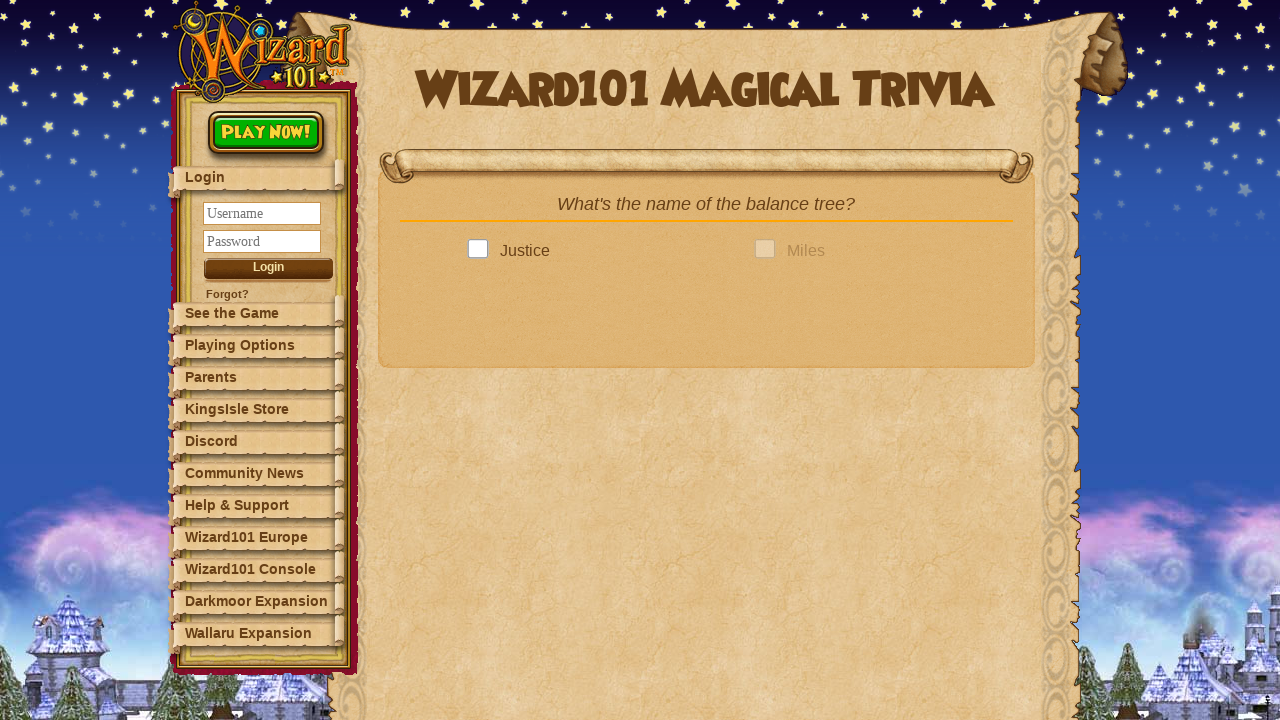

Retrieved 4 answer options
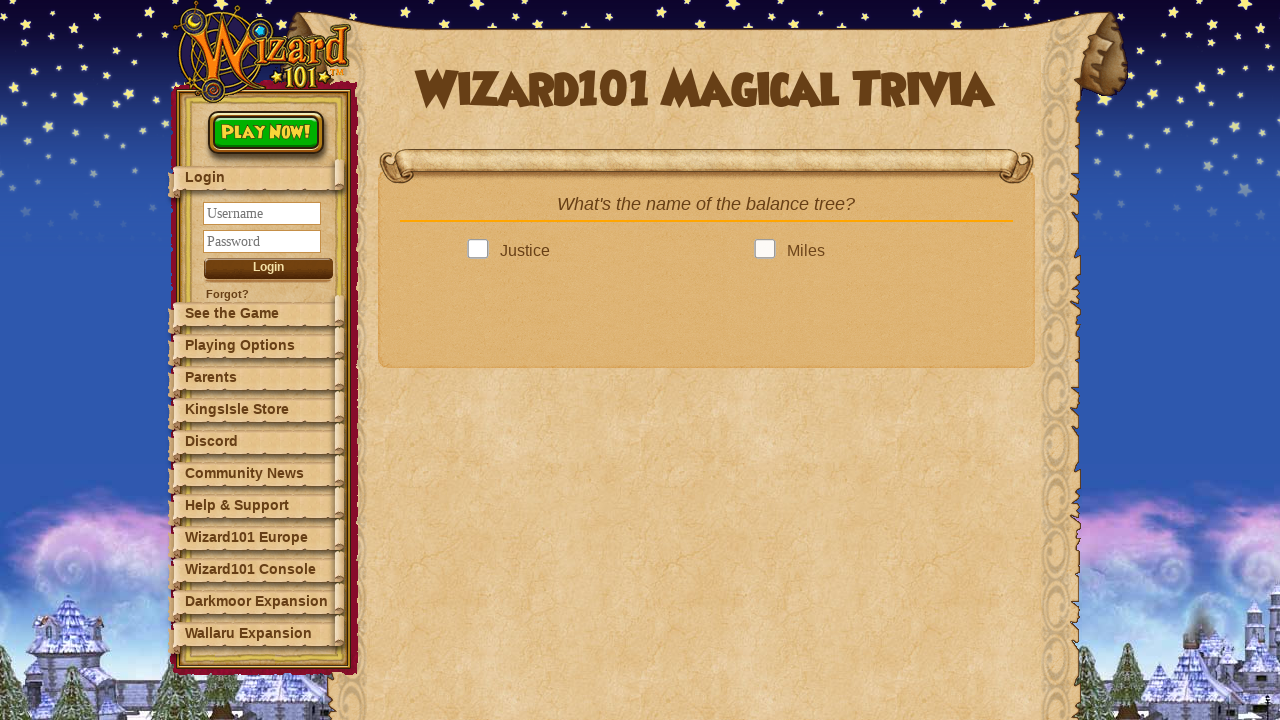

Selected answer for question 6 at (482, 251) on .answer >> nth=0 >> .answerBox
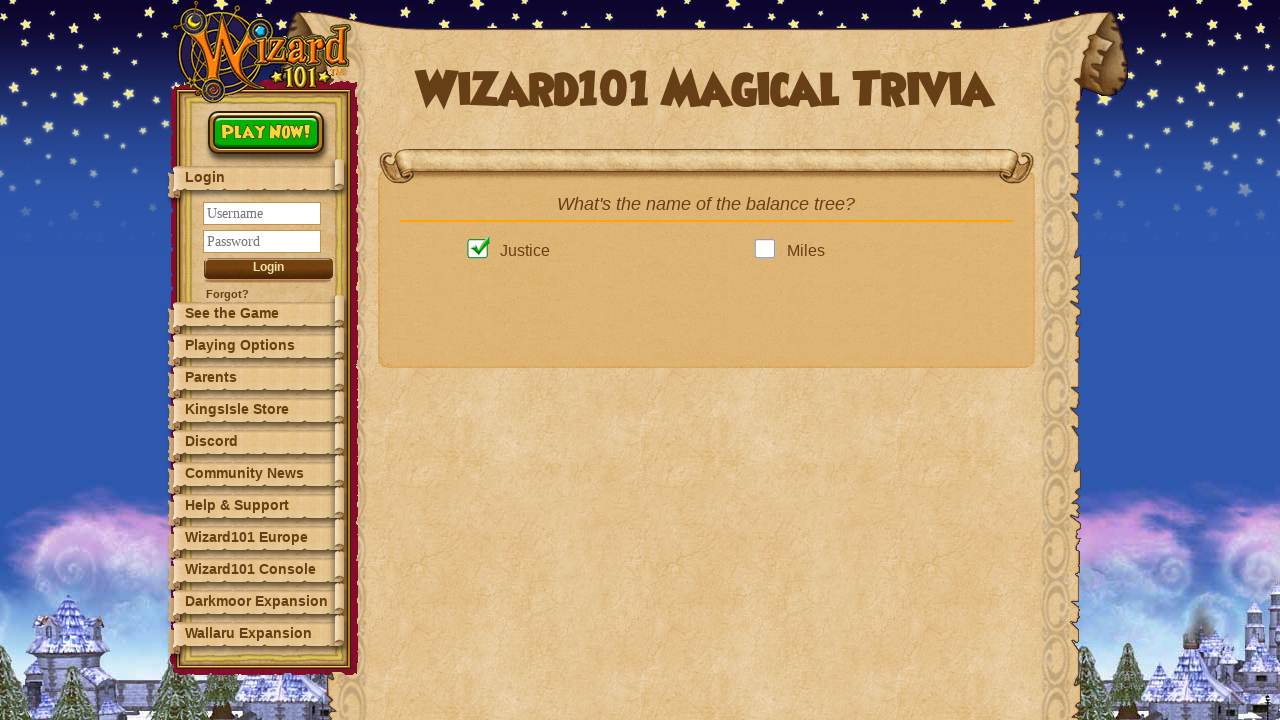

Next button is visible and clickable
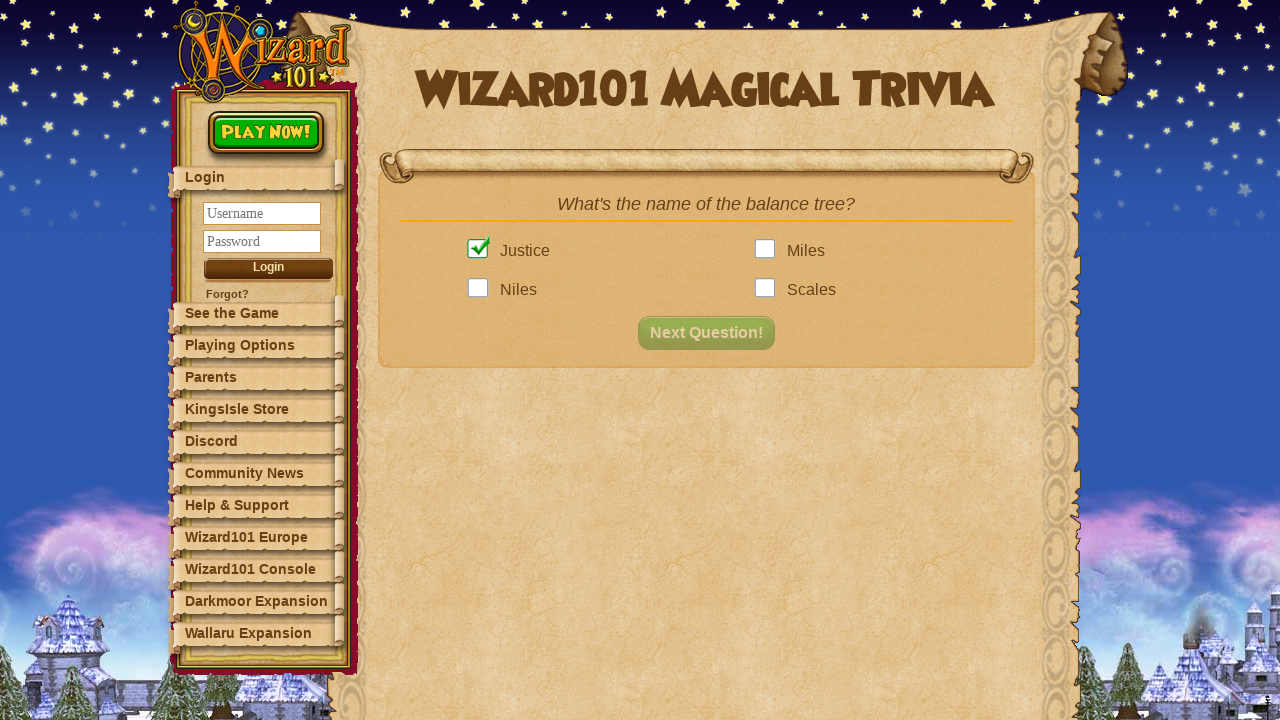

Clicked next to proceed from question 6 at (712, 333) on button#nextQuestion.fadeIn
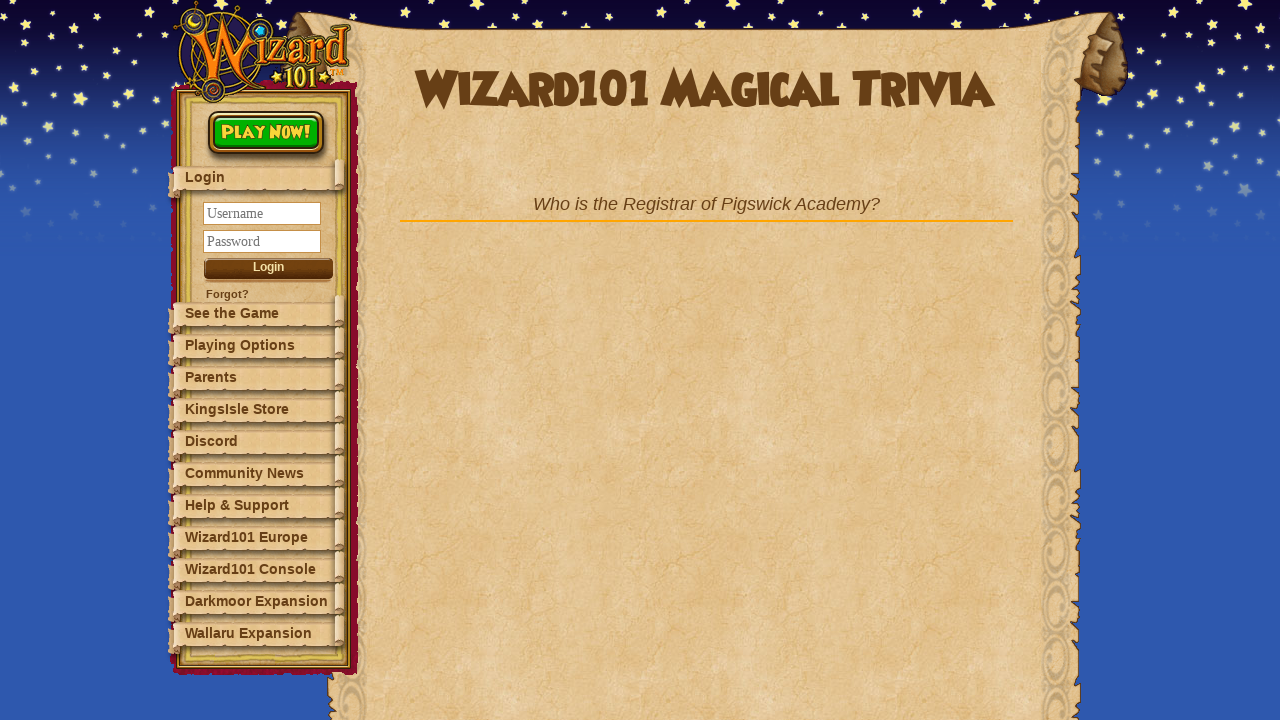

Question 7 of 12 loaded
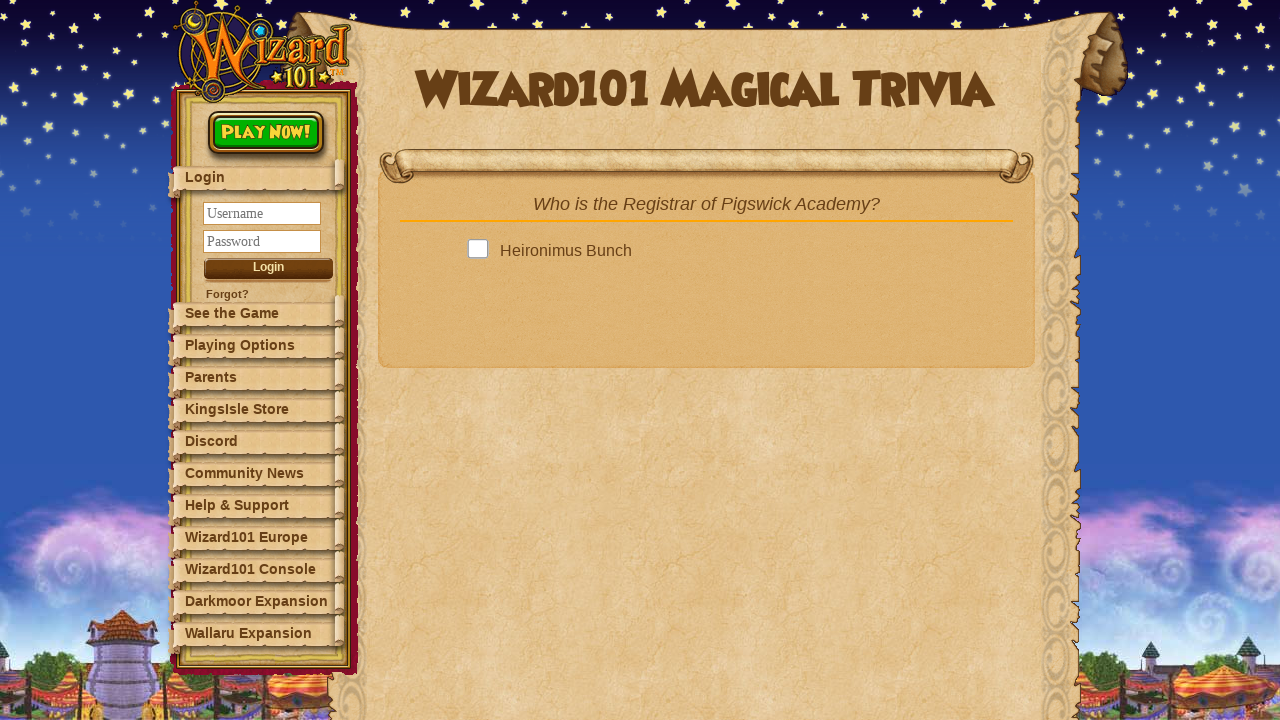

Answer options loaded
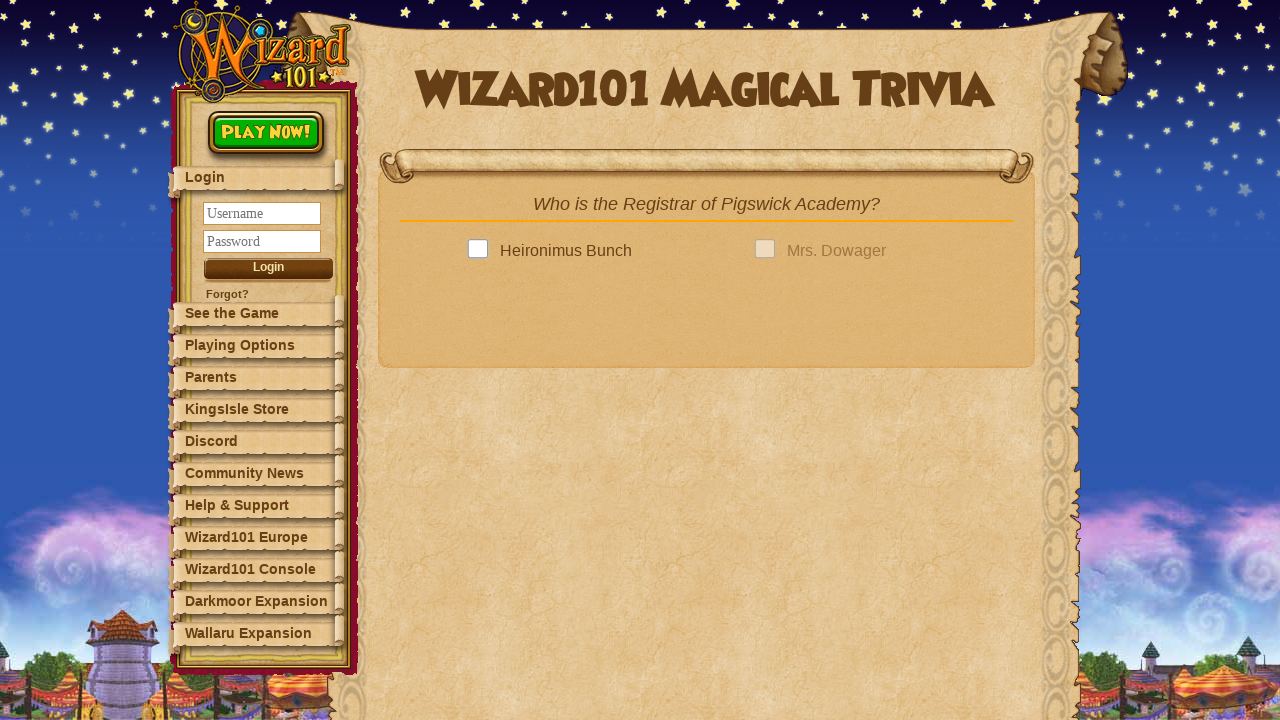

Retrieved 4 answer options
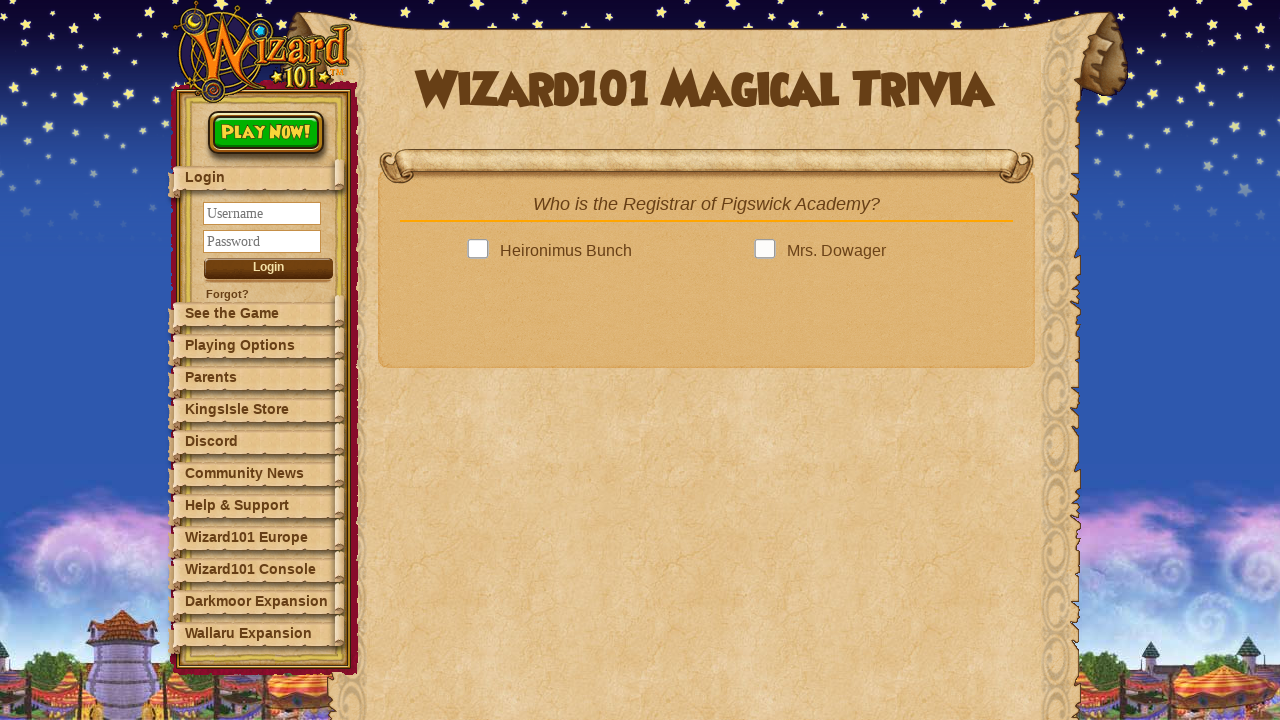

Selected answer for question 7 at (482, 251) on .answer >> nth=0 >> .answerBox
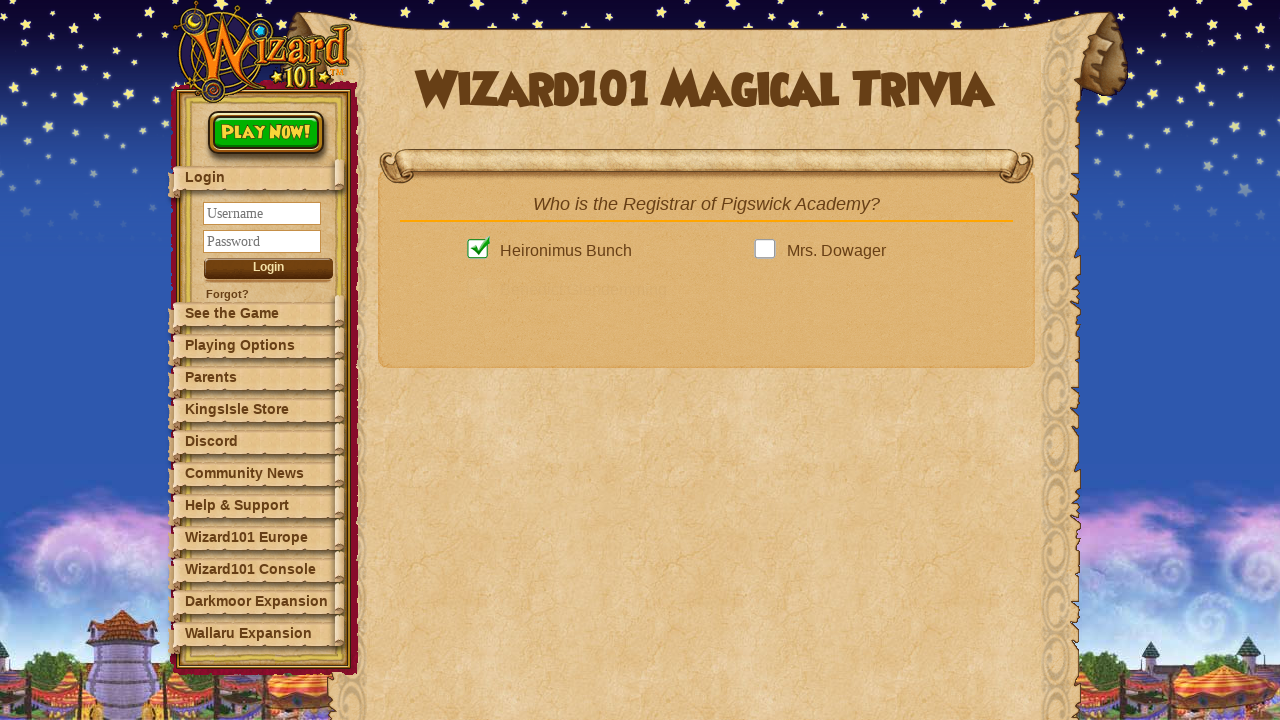

Next button is visible and clickable
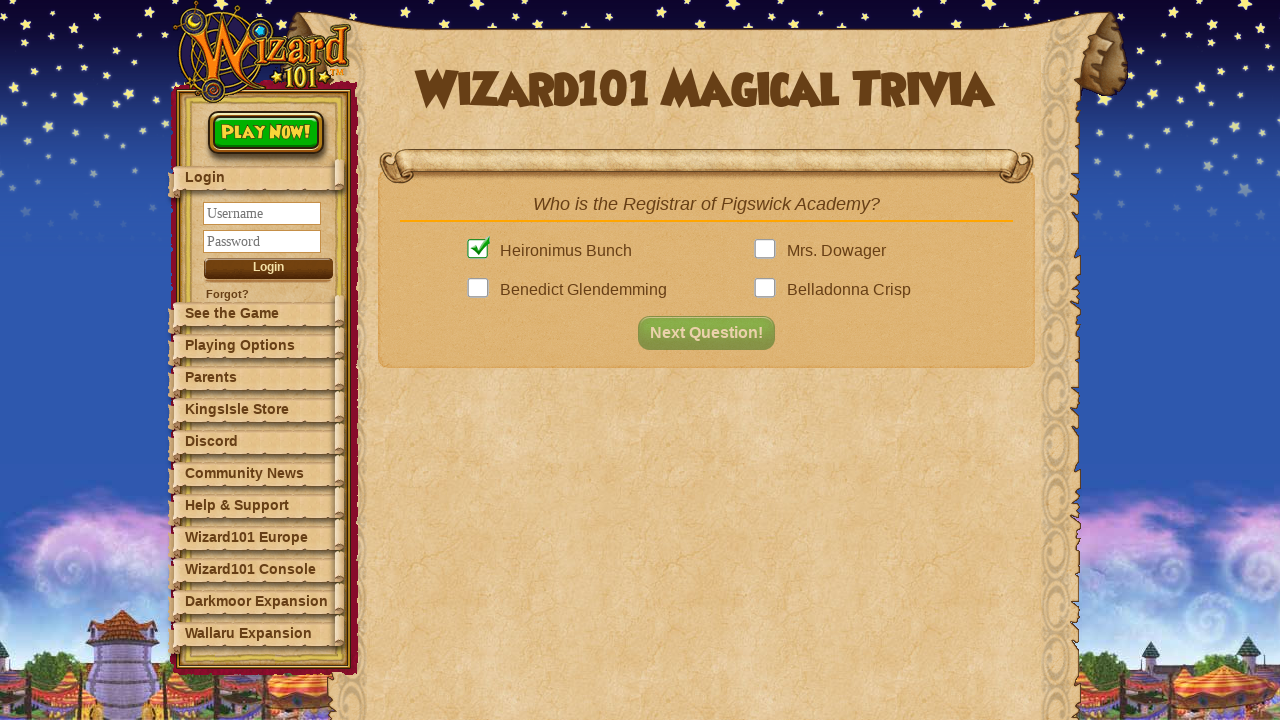

Clicked next to proceed from question 7 at (712, 333) on button#nextQuestion.fadeIn
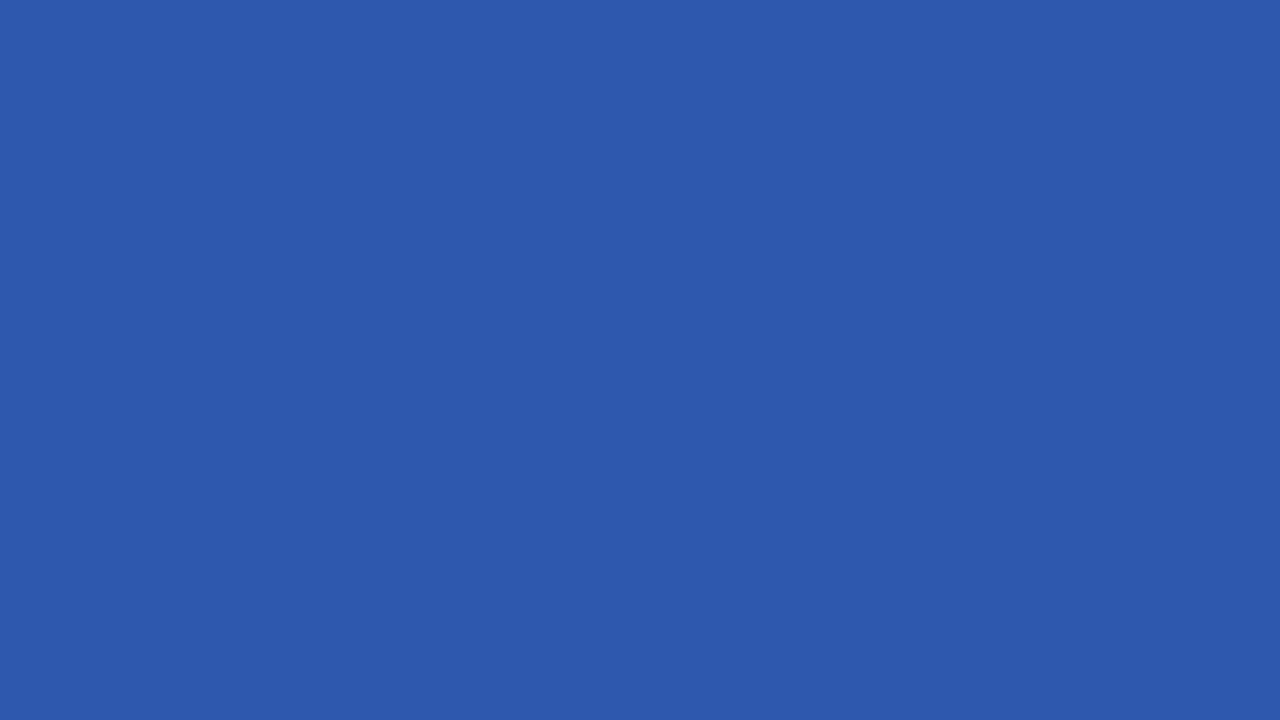

Question 8 of 12 loaded
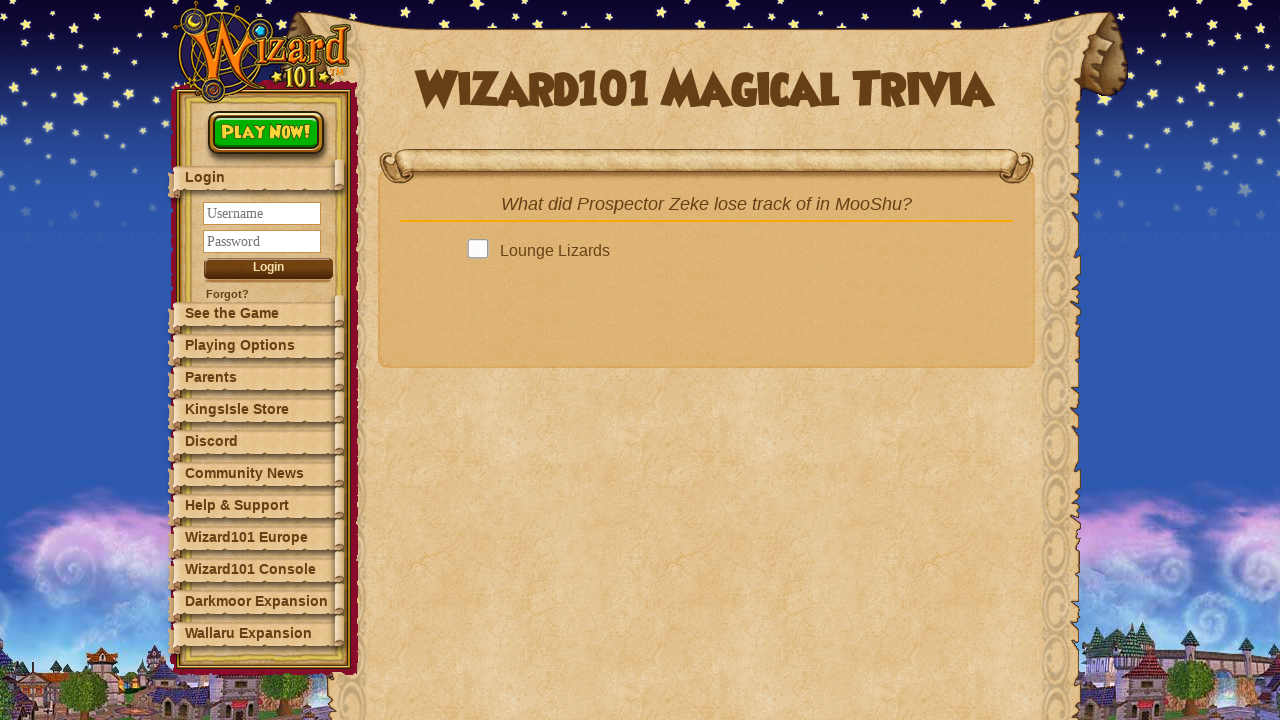

Answer options loaded
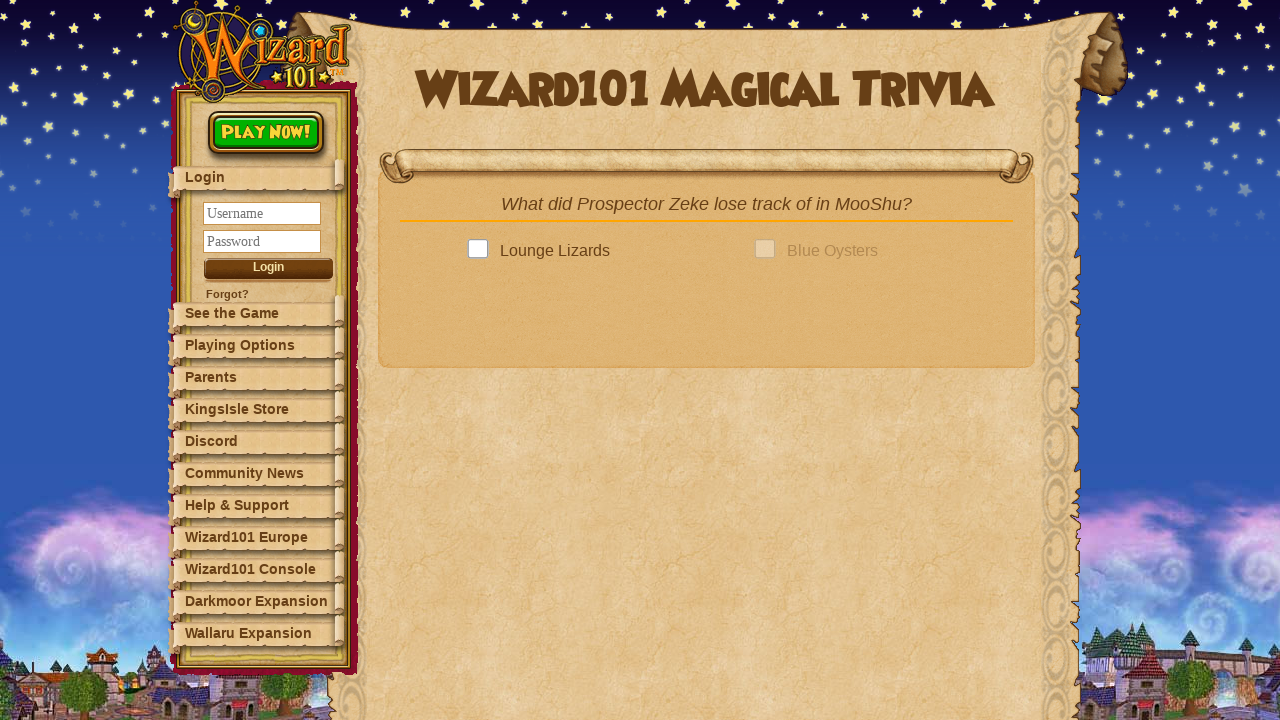

Retrieved 4 answer options
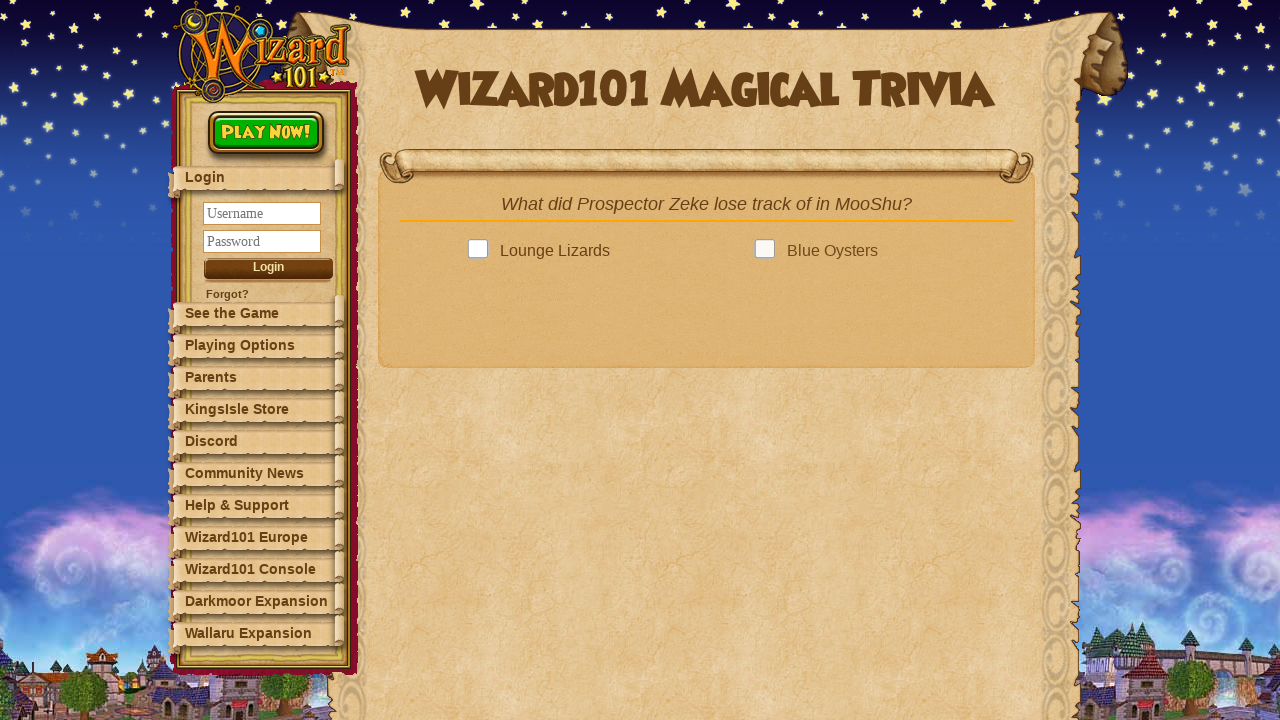

Selected answer for question 8 at (482, 251) on .answer >> nth=0 >> .answerBox
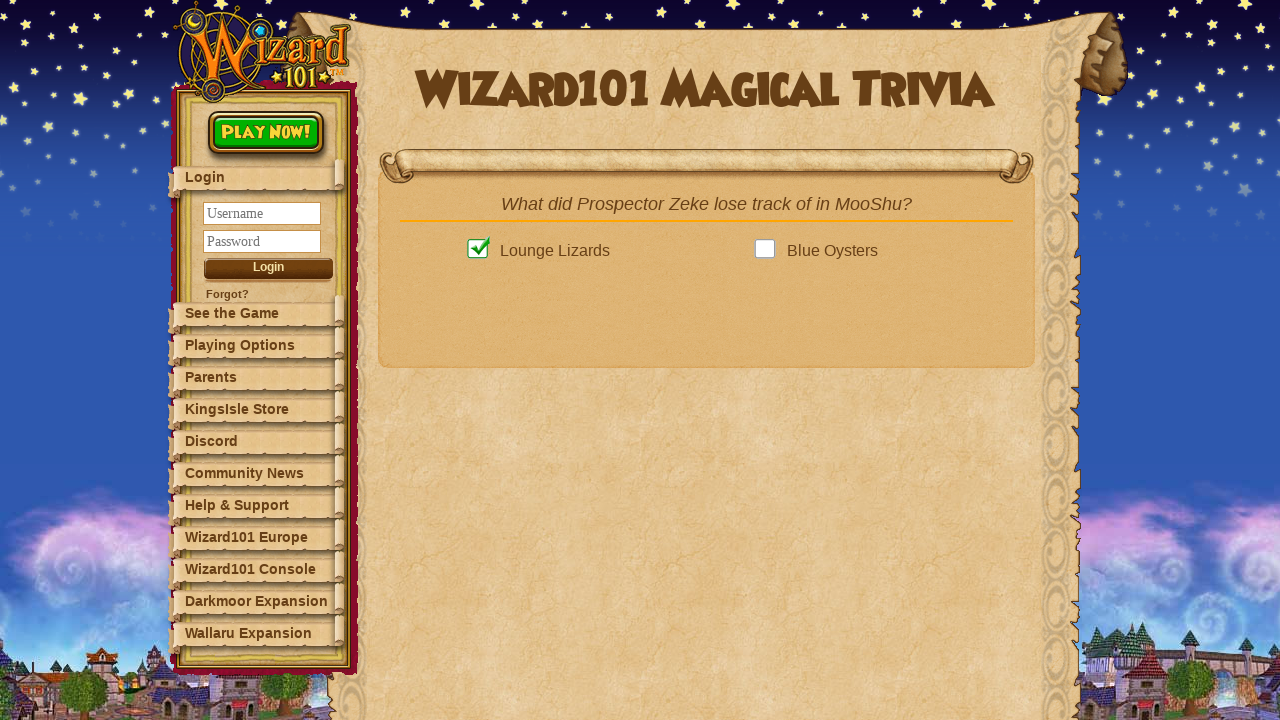

Next button is visible and clickable
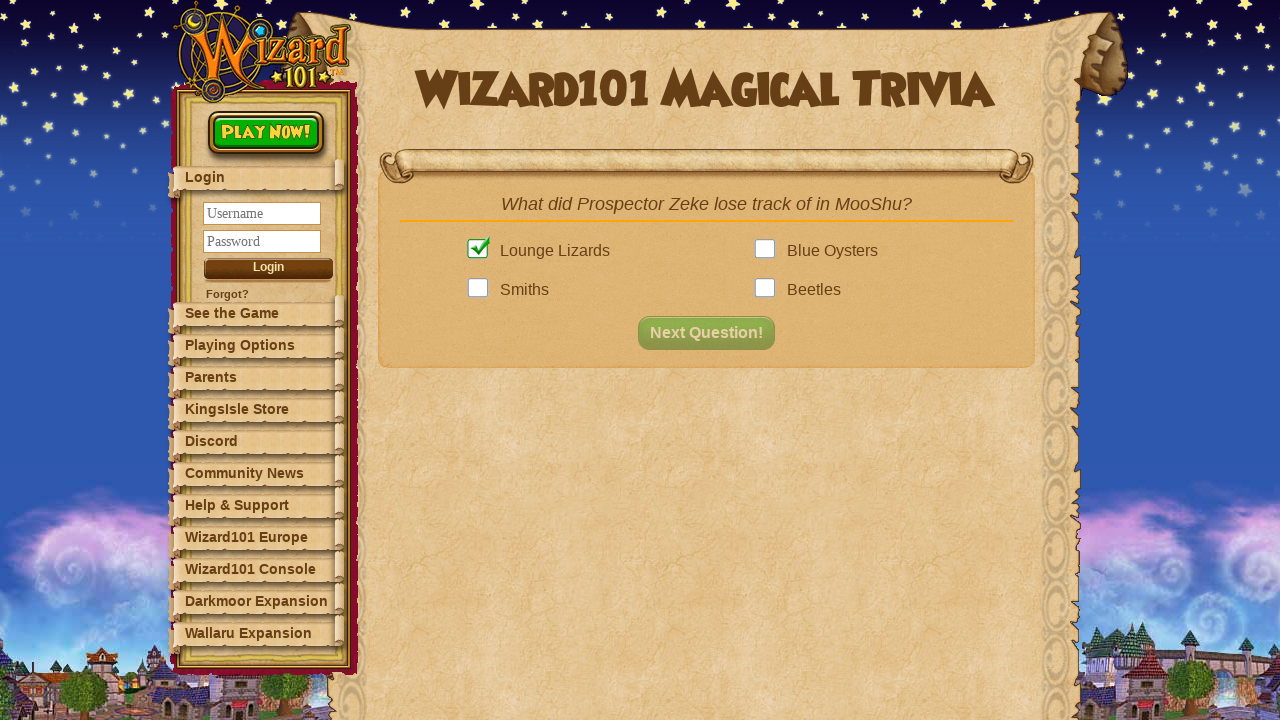

Clicked next to proceed from question 8 at (712, 333) on button#nextQuestion.fadeIn
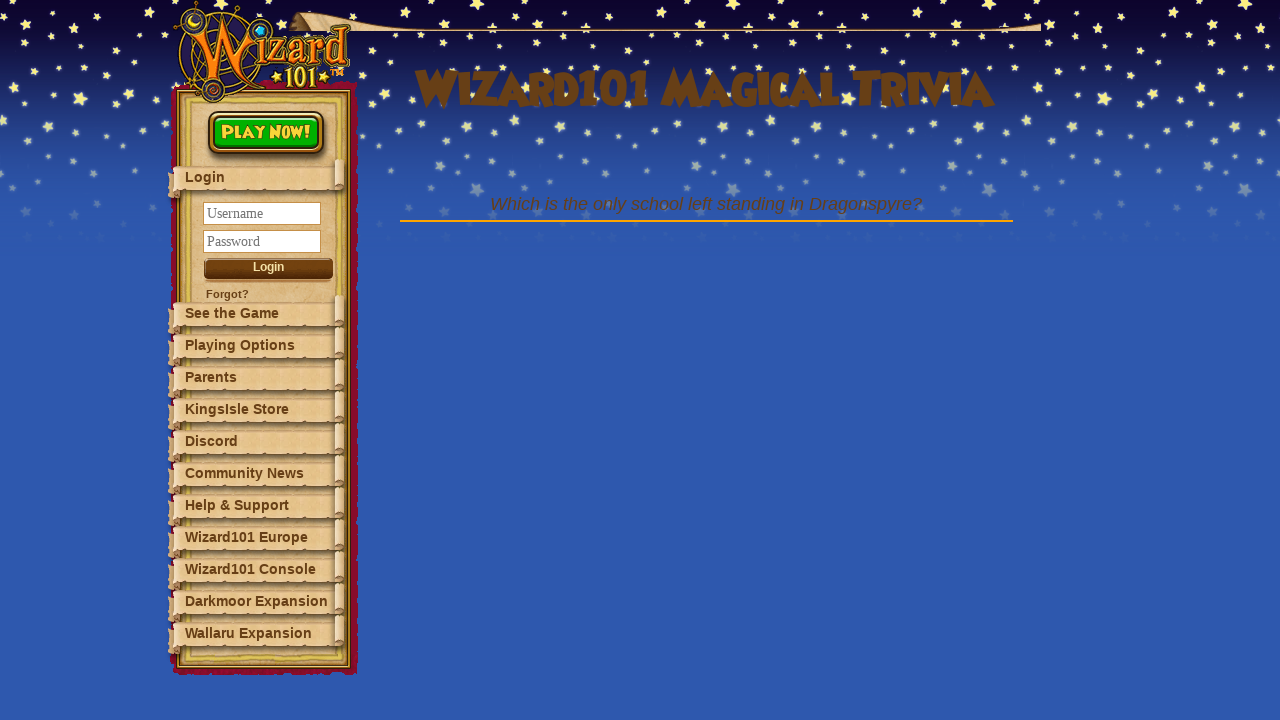

Question 9 of 12 loaded
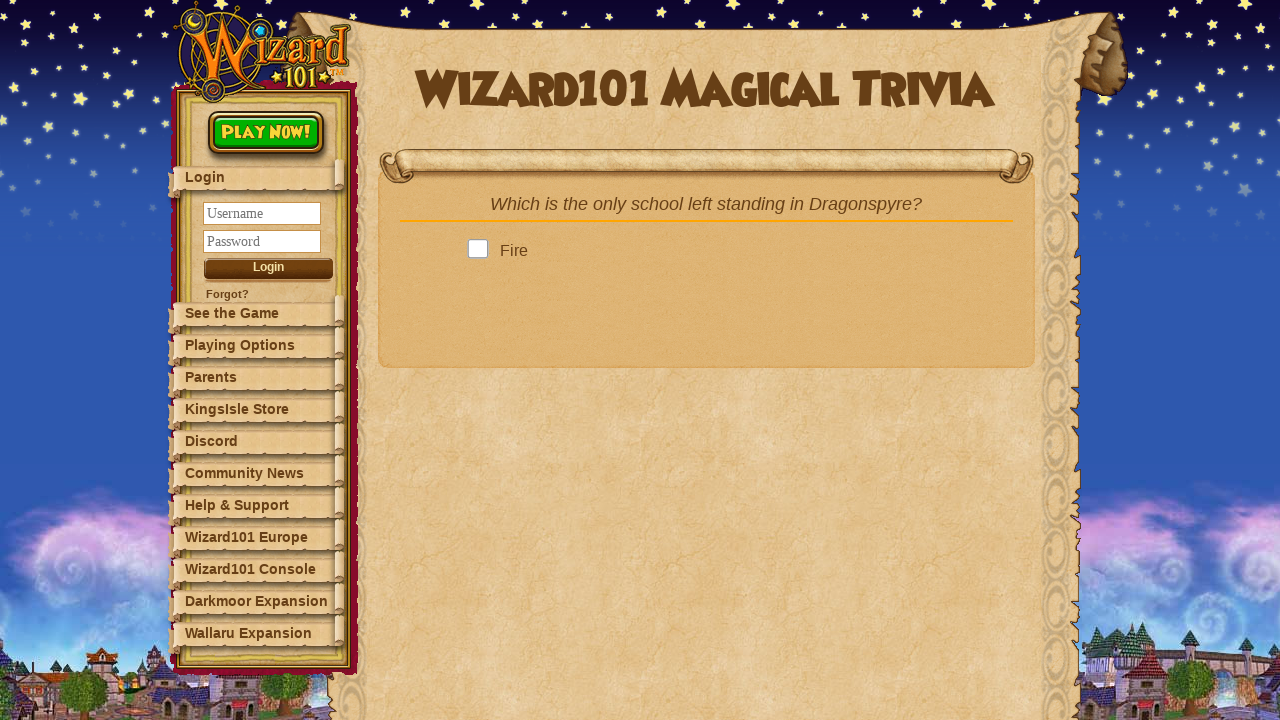

Answer options loaded
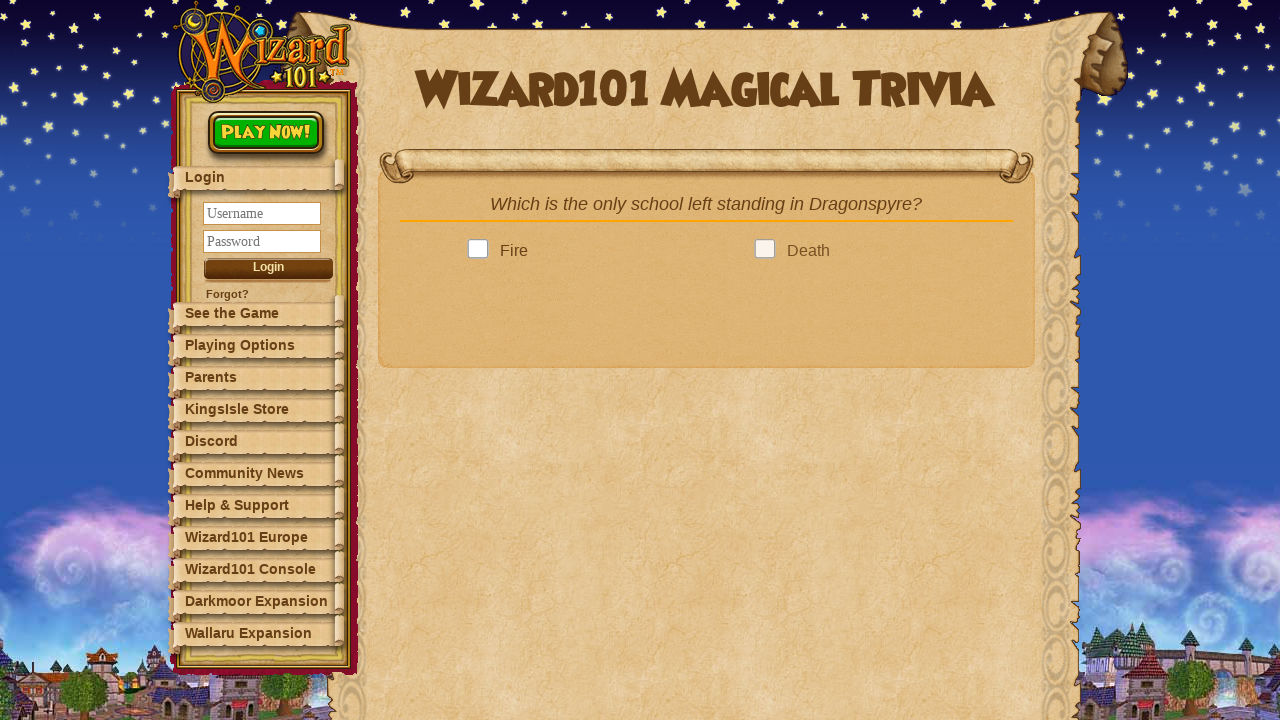

Retrieved 4 answer options
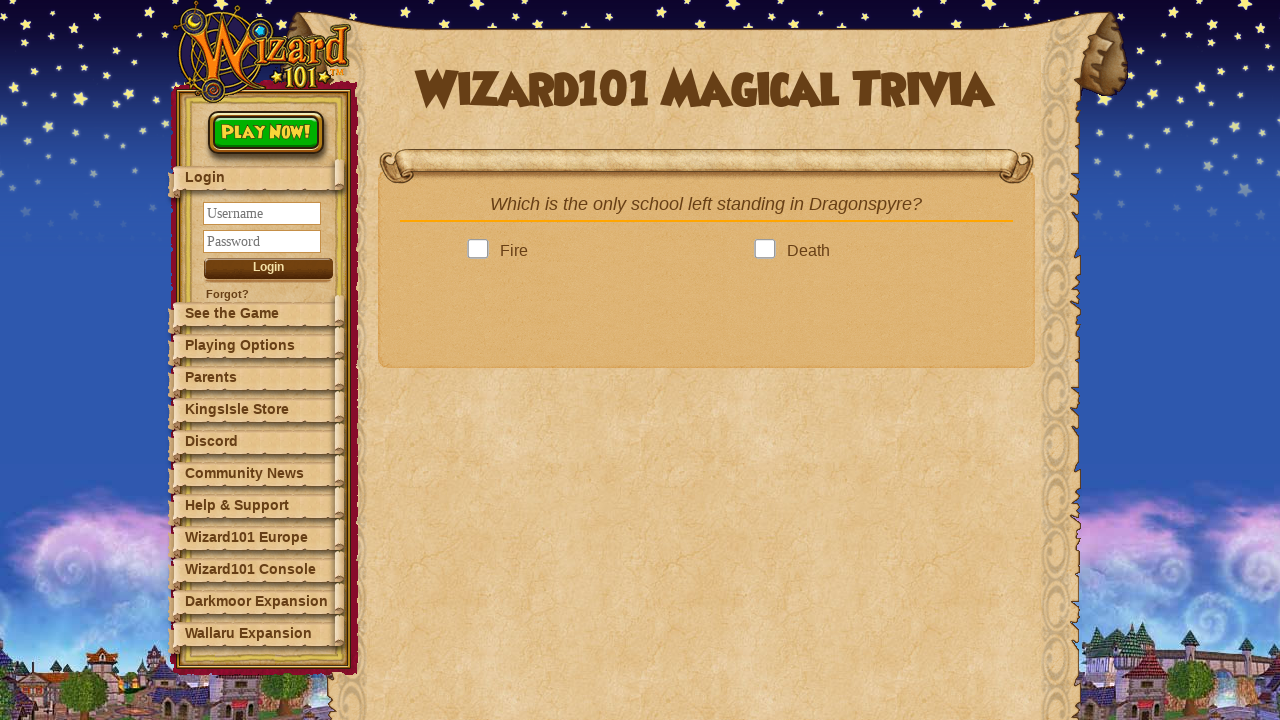

Selected answer for question 9 at (482, 251) on .answer >> nth=0 >> .answerBox
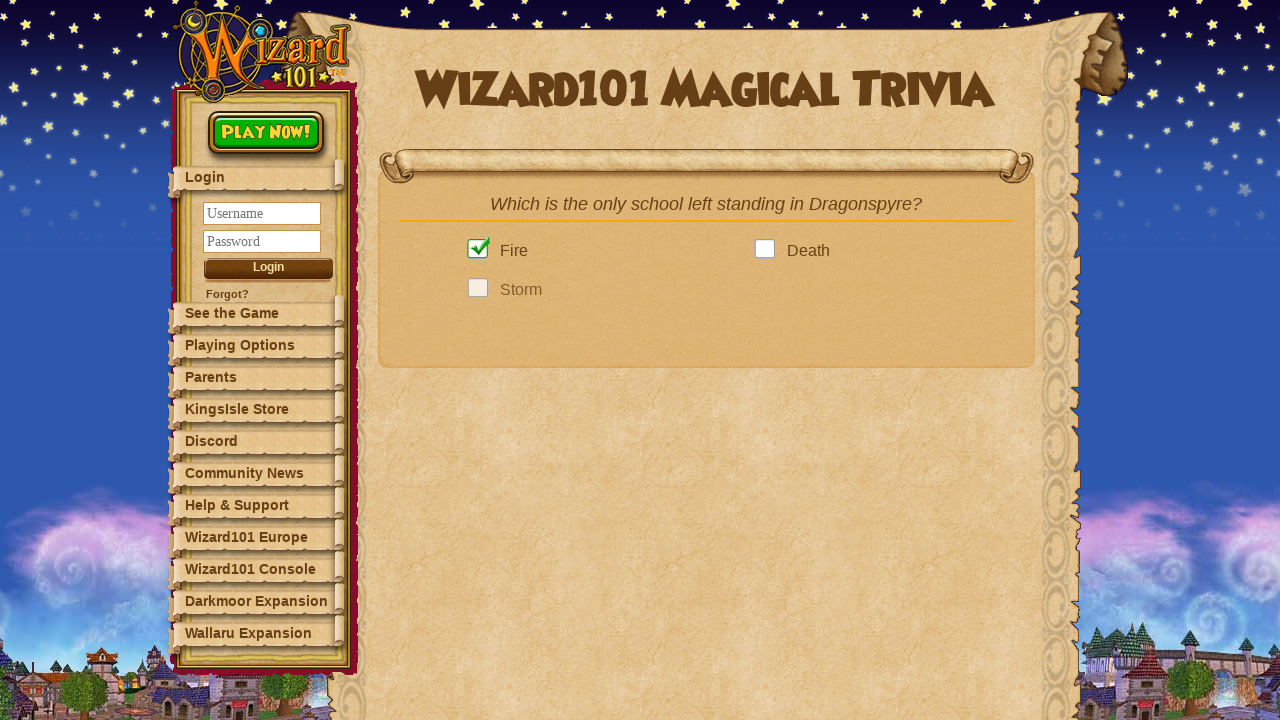

Next button is visible and clickable
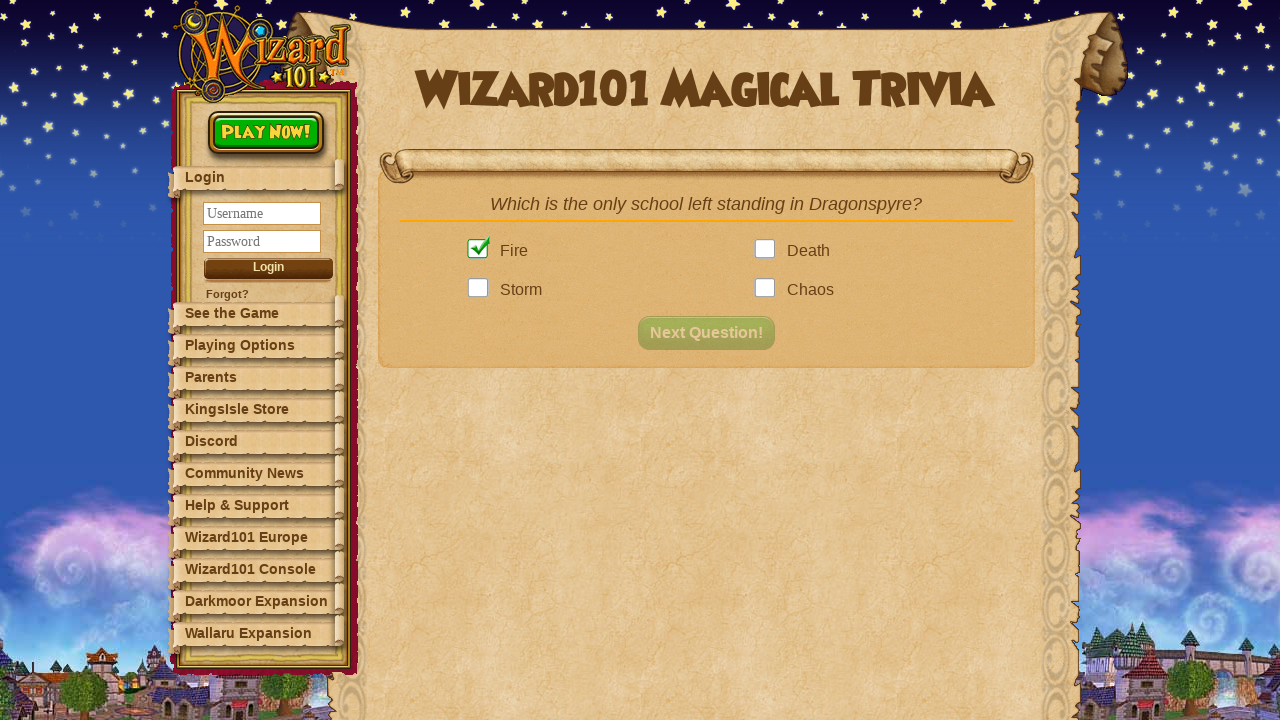

Clicked next to proceed from question 9 at (712, 333) on button#nextQuestion.fadeIn
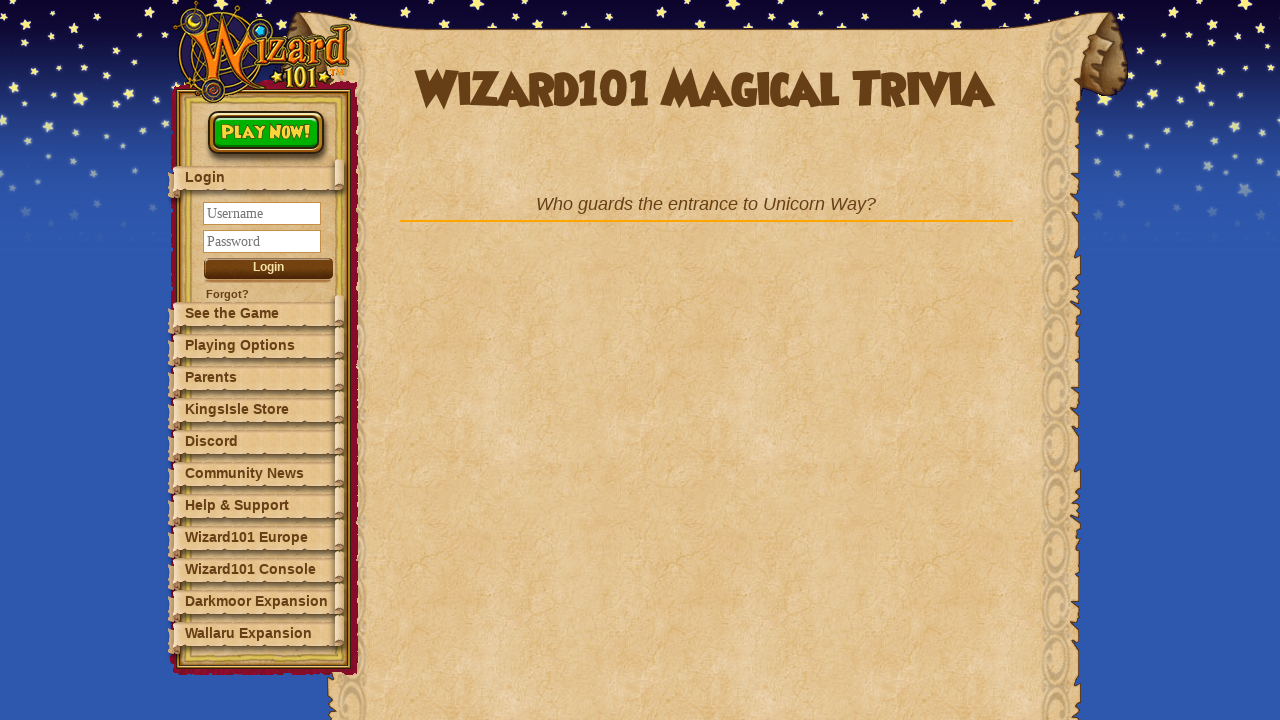

Question 10 of 12 loaded
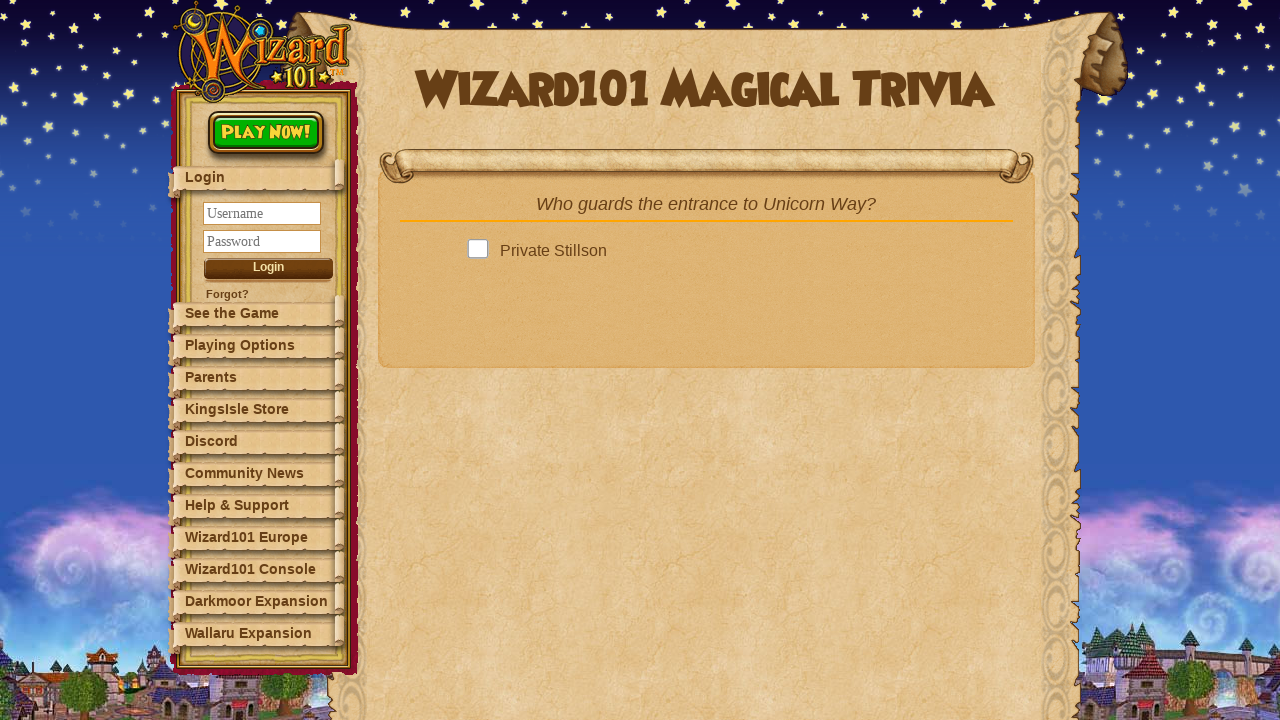

Answer options loaded
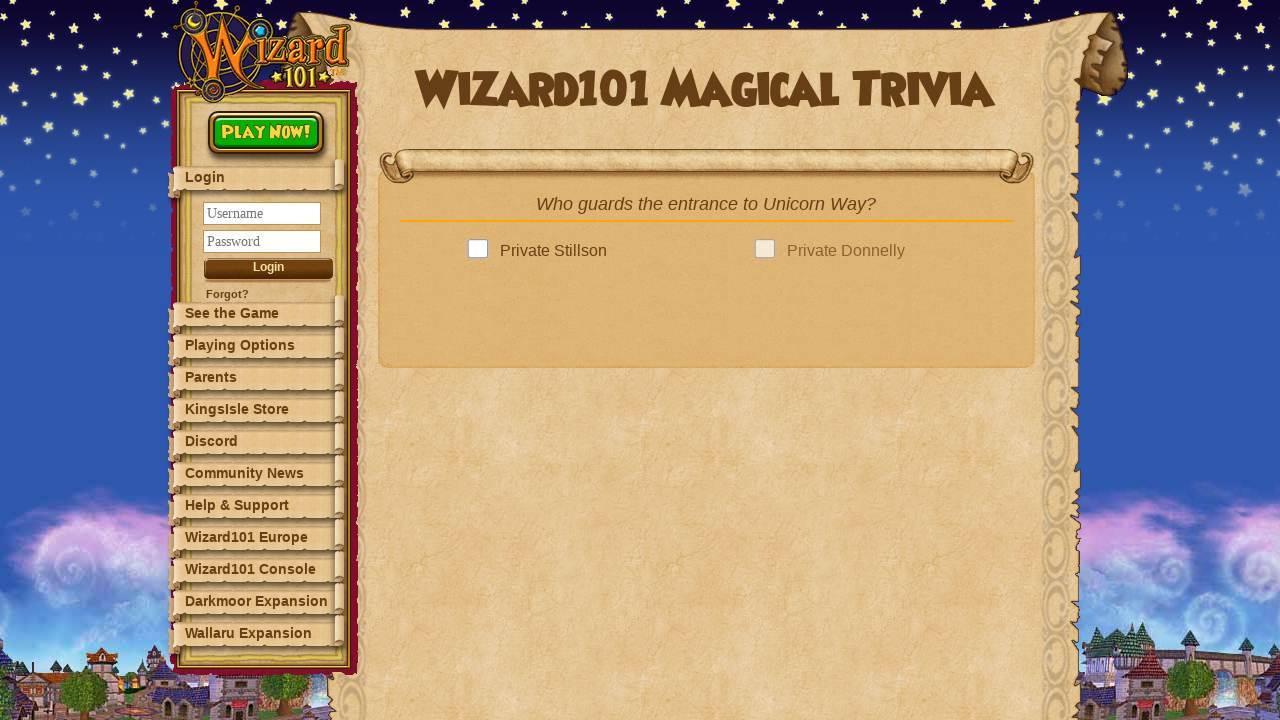

Retrieved 4 answer options
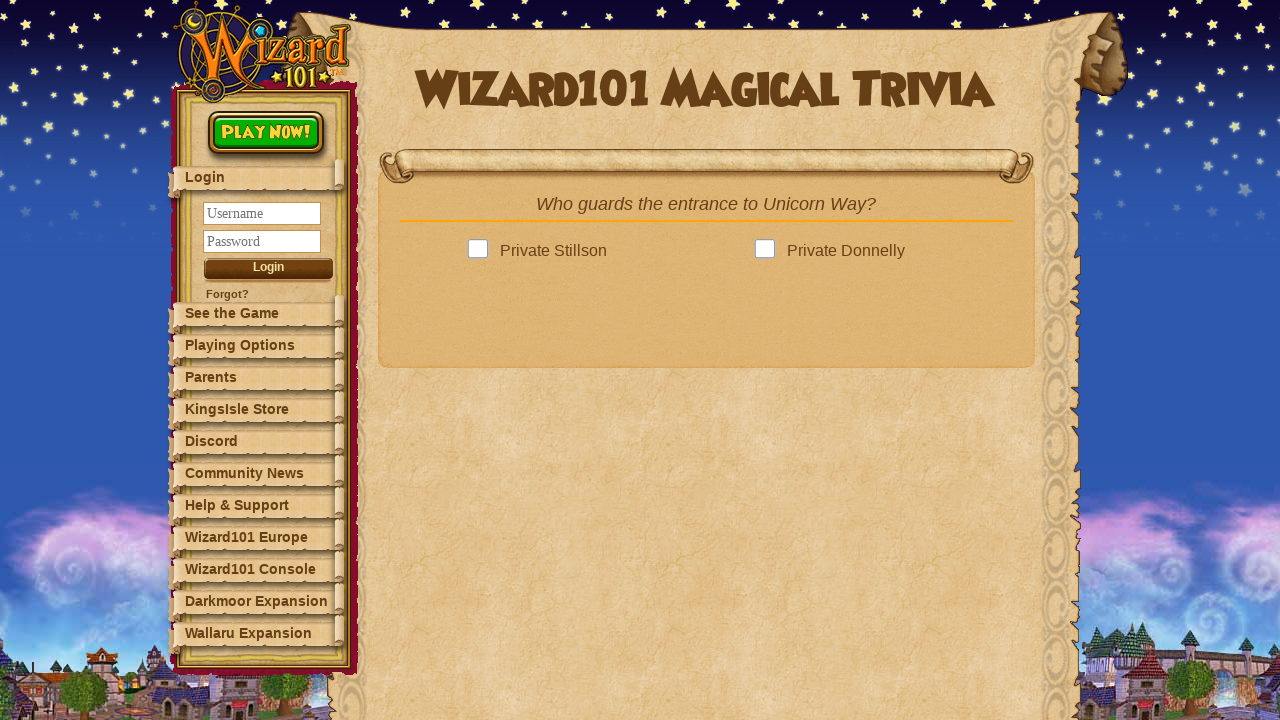

Selected answer for question 10 at (482, 251) on .answer >> nth=0 >> .answerBox
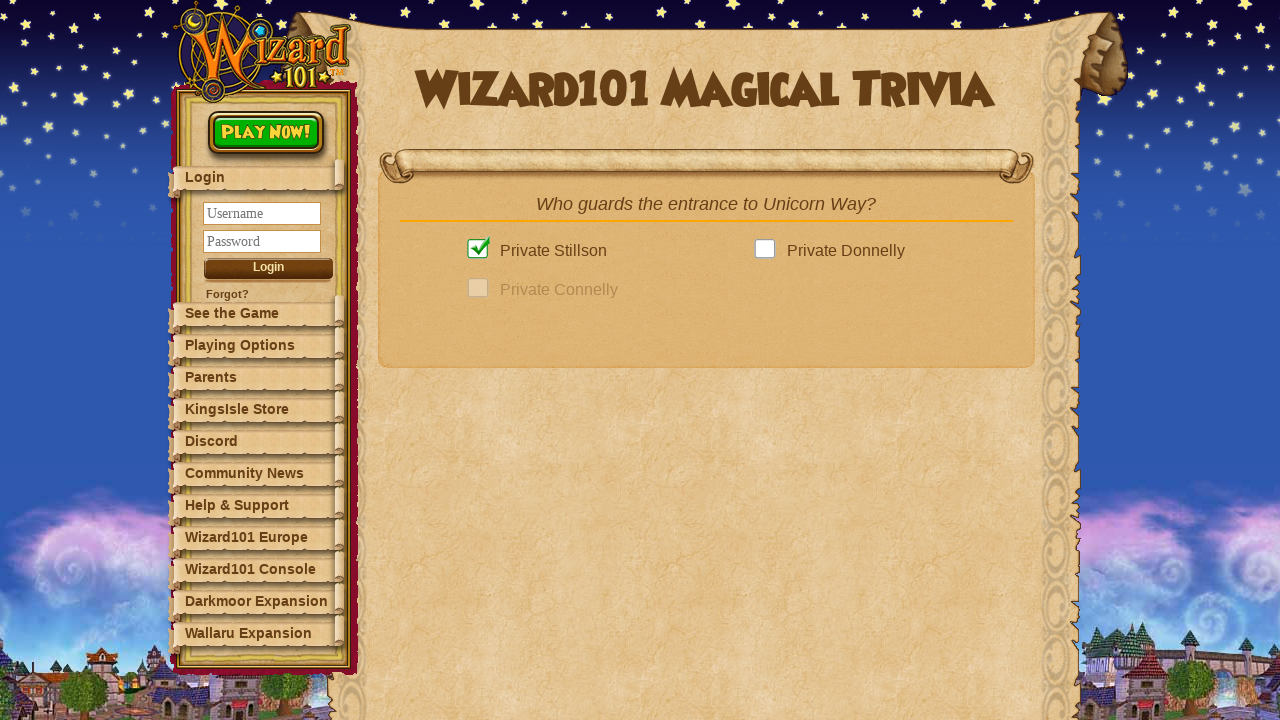

Next button is visible and clickable
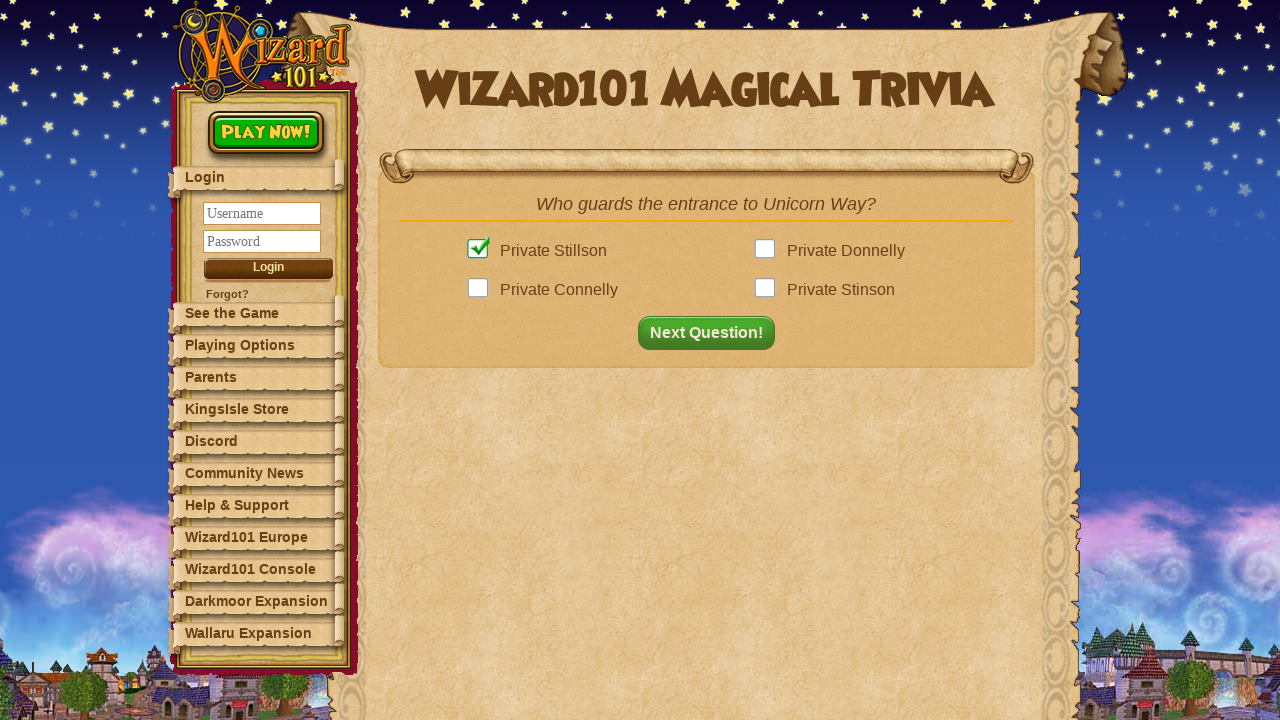

Clicked next to proceed from question 10 at (712, 333) on button#nextQuestion.fadeIn
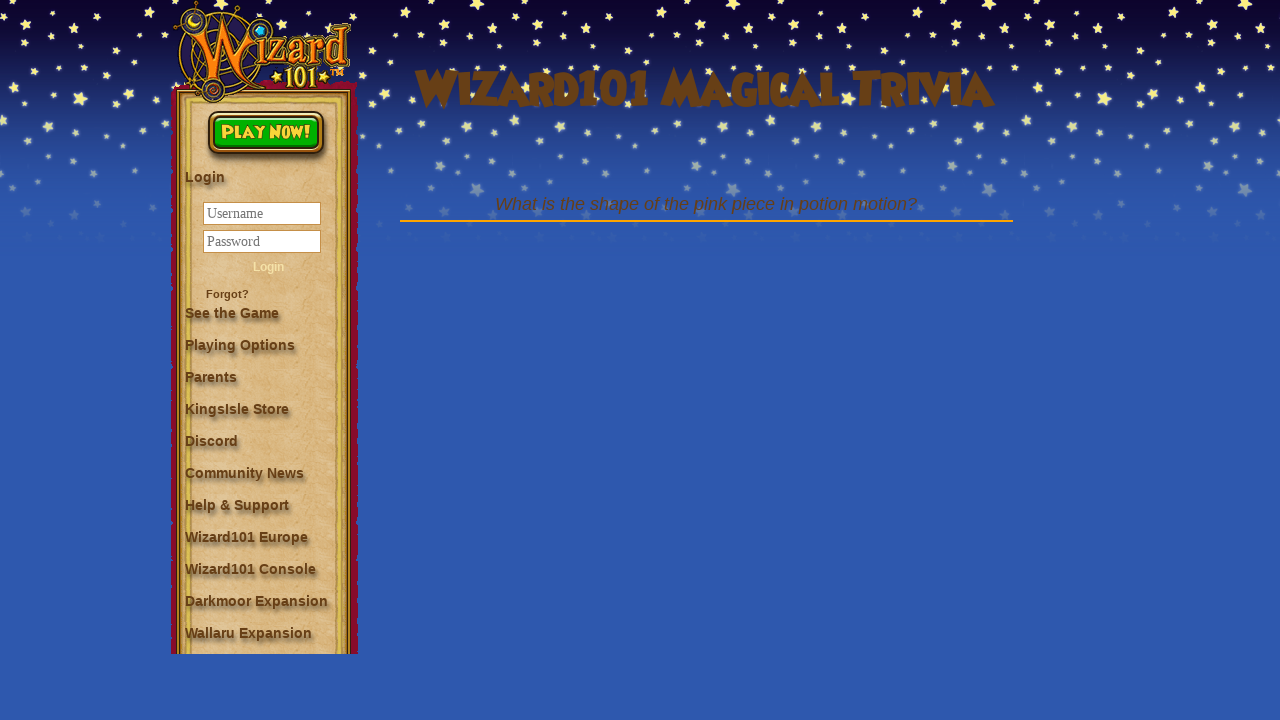

Question 11 of 12 loaded
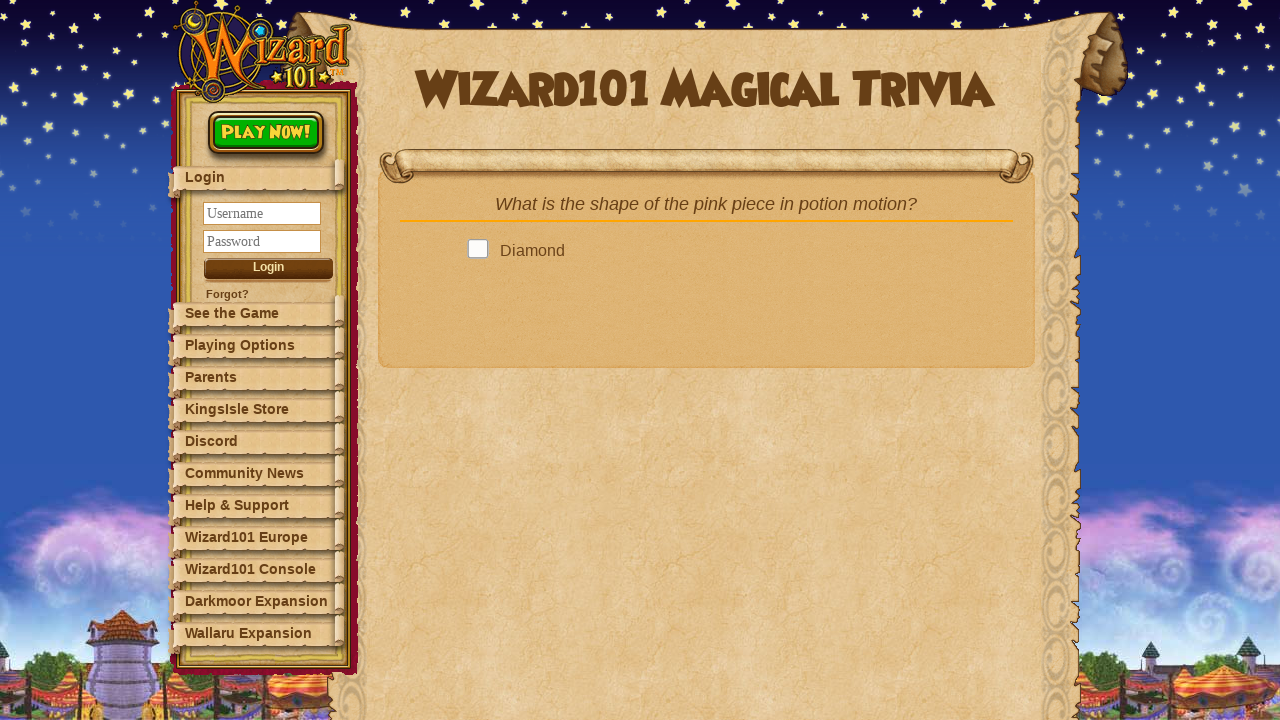

Answer options loaded
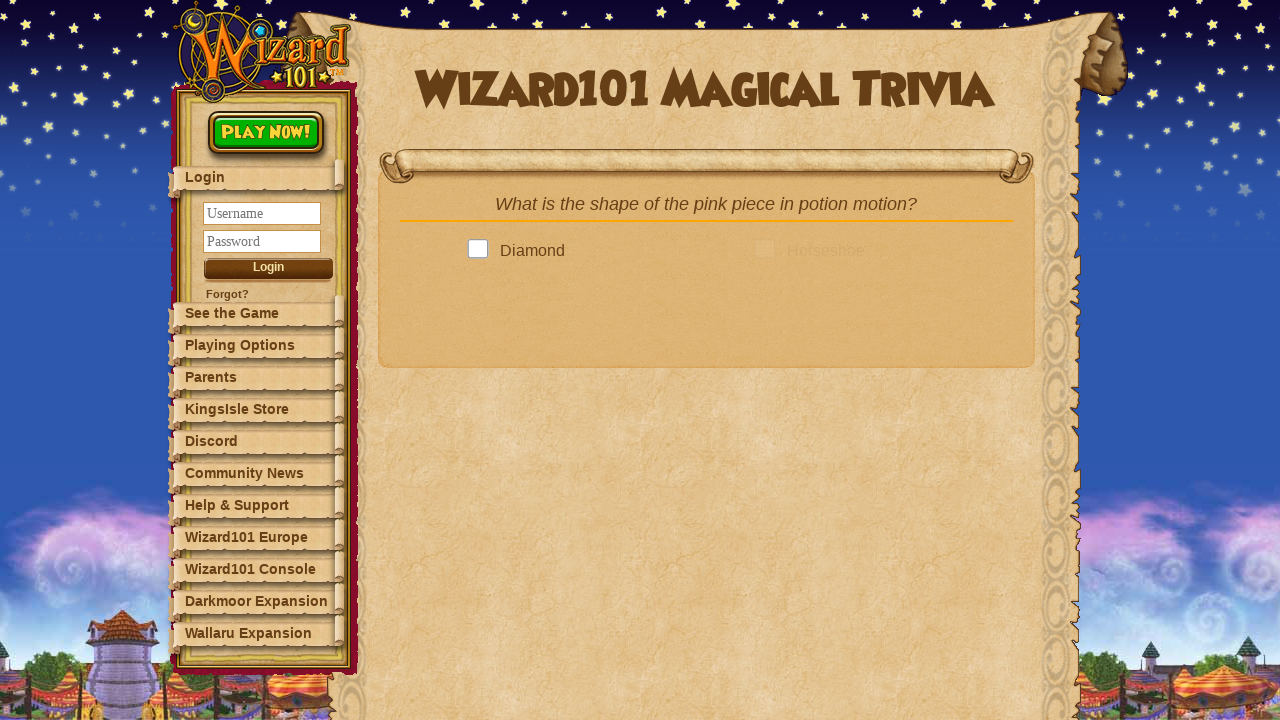

Retrieved 4 answer options
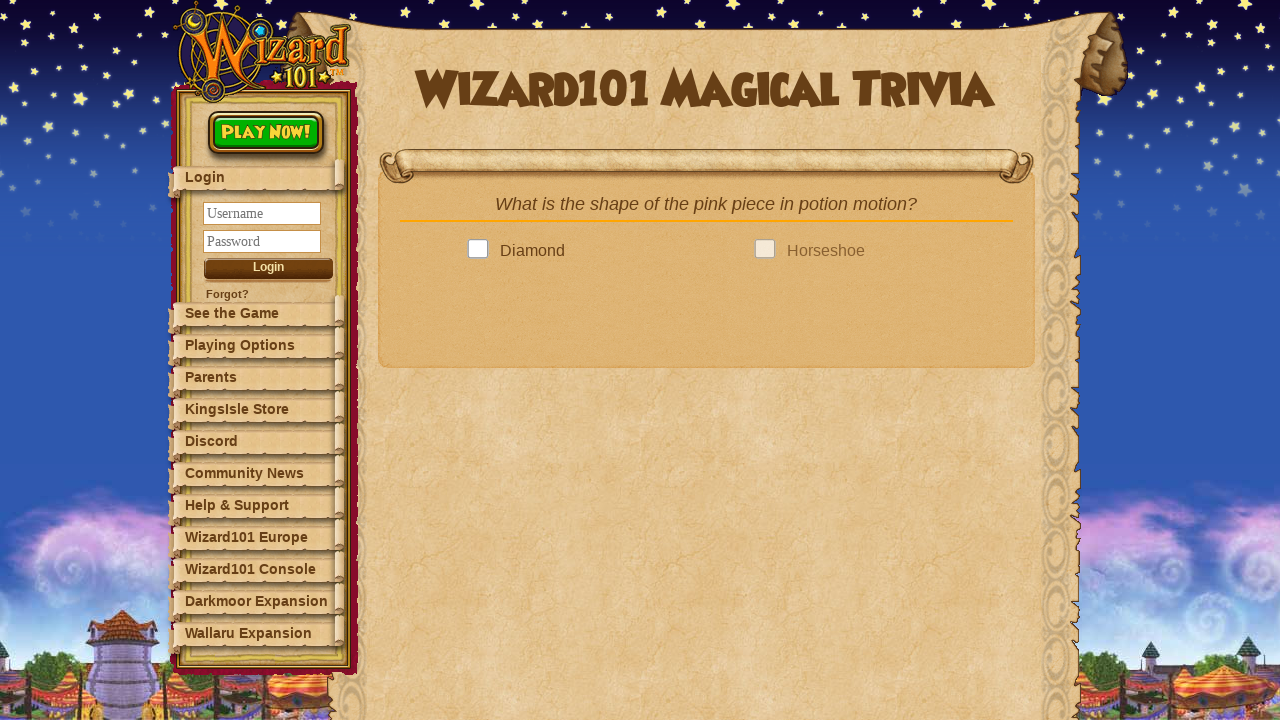

Selected answer for question 11 at (482, 251) on .answer >> nth=0 >> .answerBox
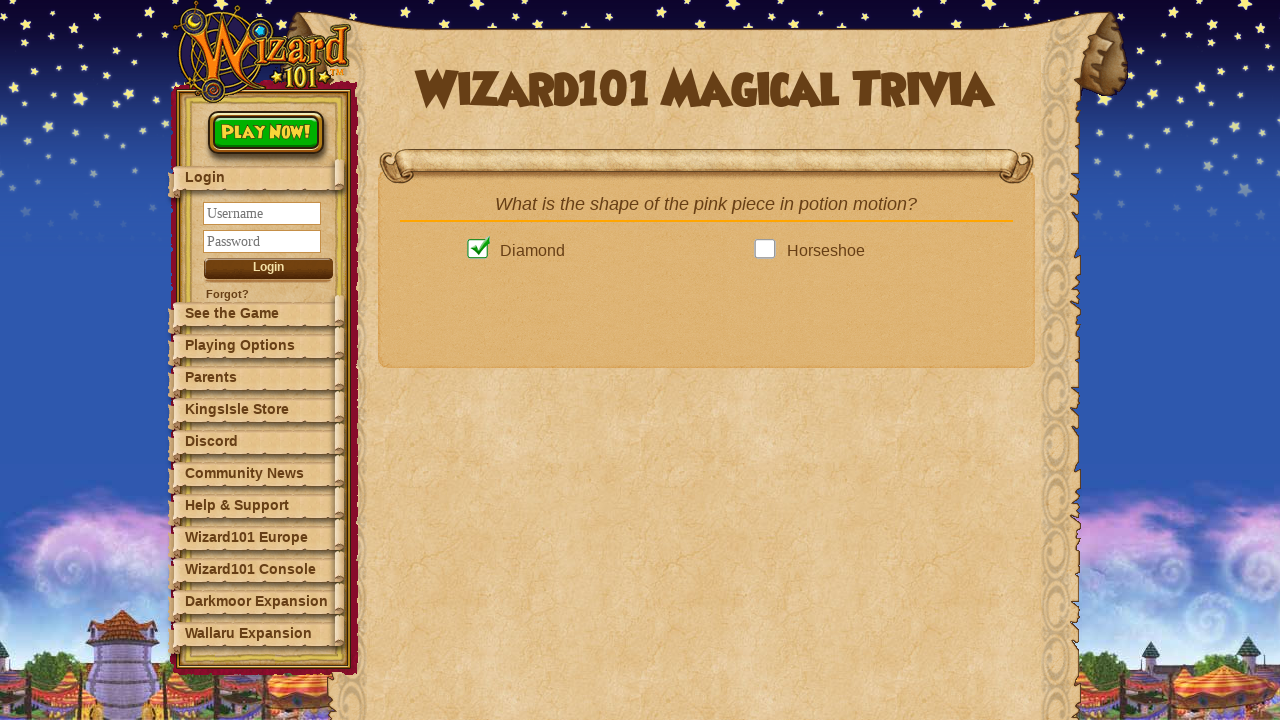

Next button is visible and clickable
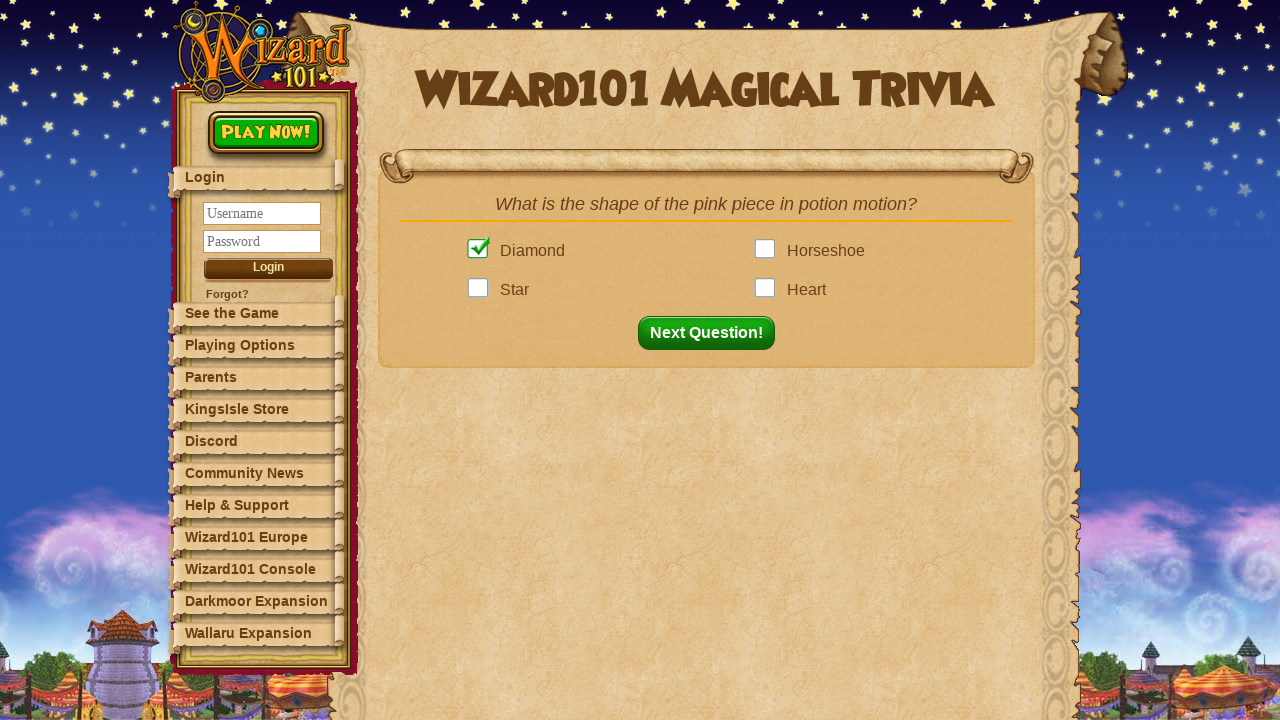

Clicked next to proceed from question 11 at (712, 333) on button#nextQuestion.fadeIn
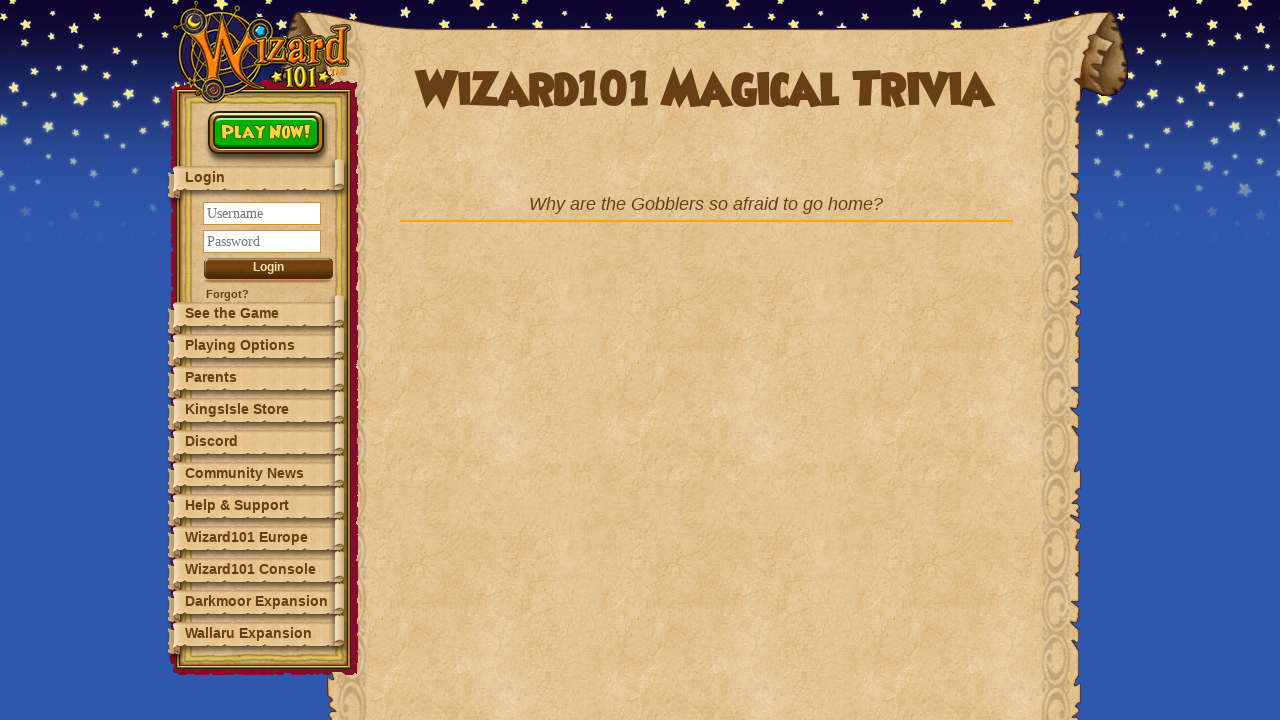

Question 12 of 12 loaded
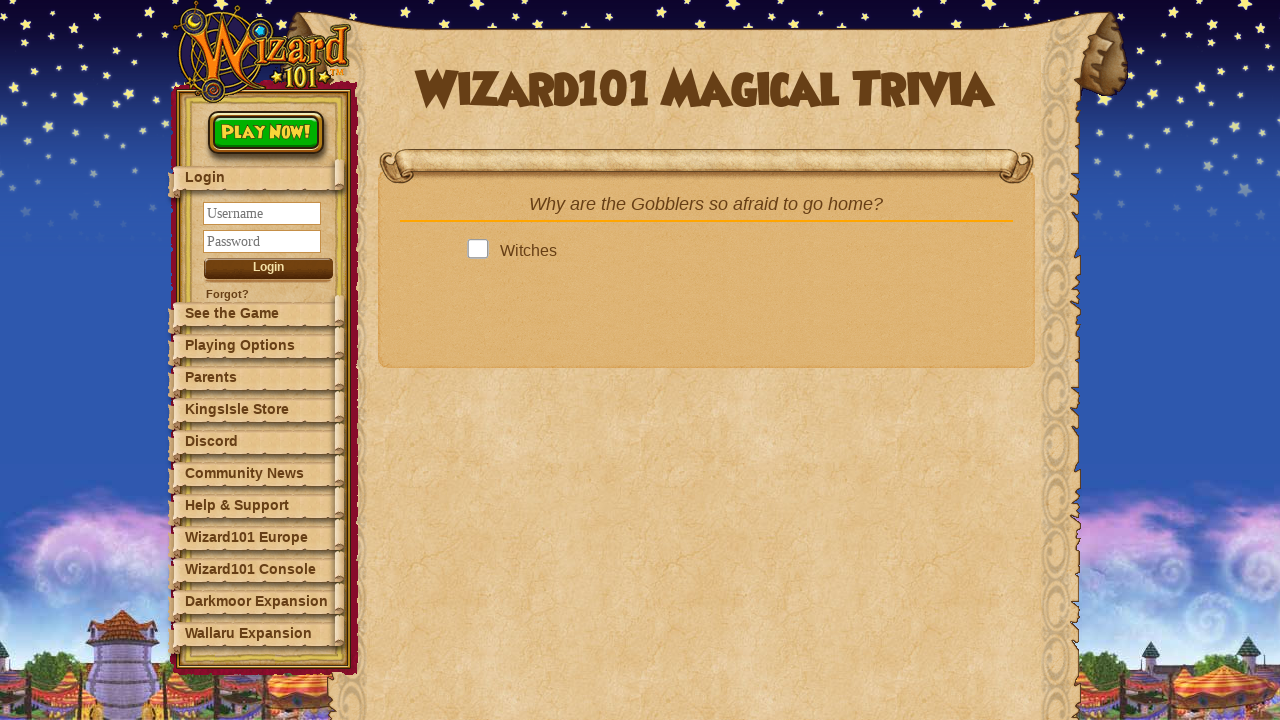

Answer options loaded
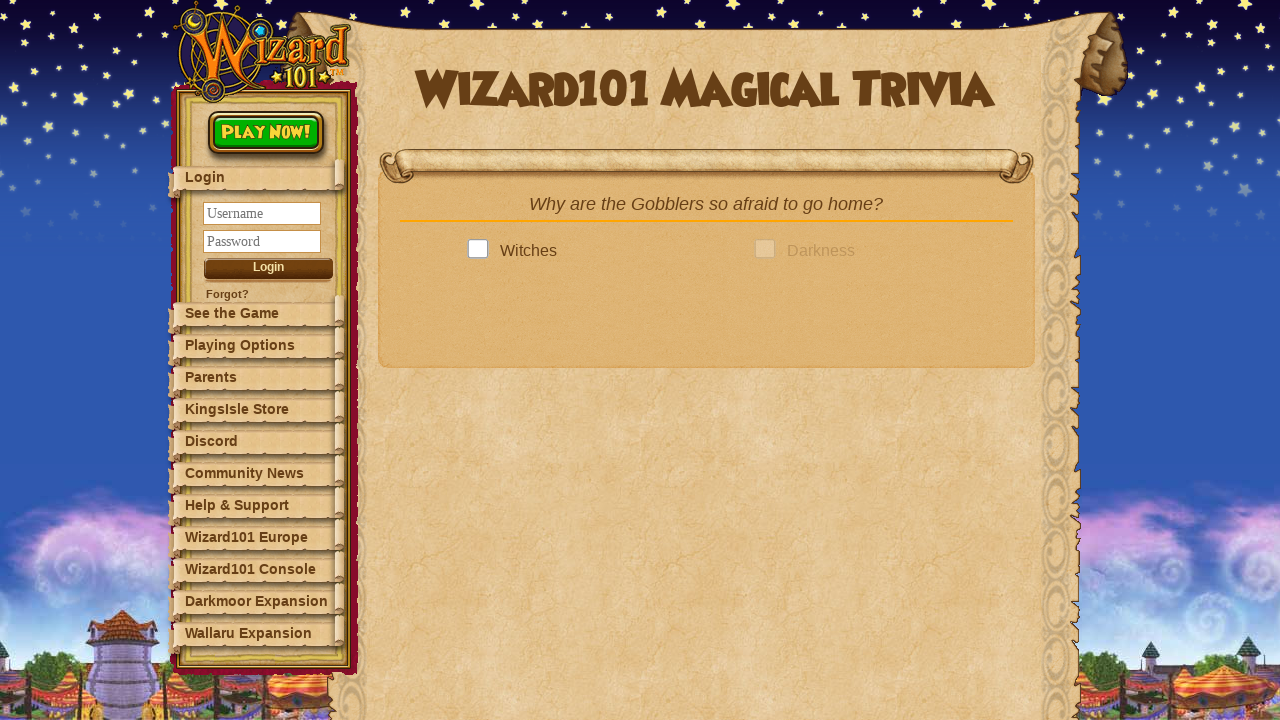

Retrieved 4 answer options
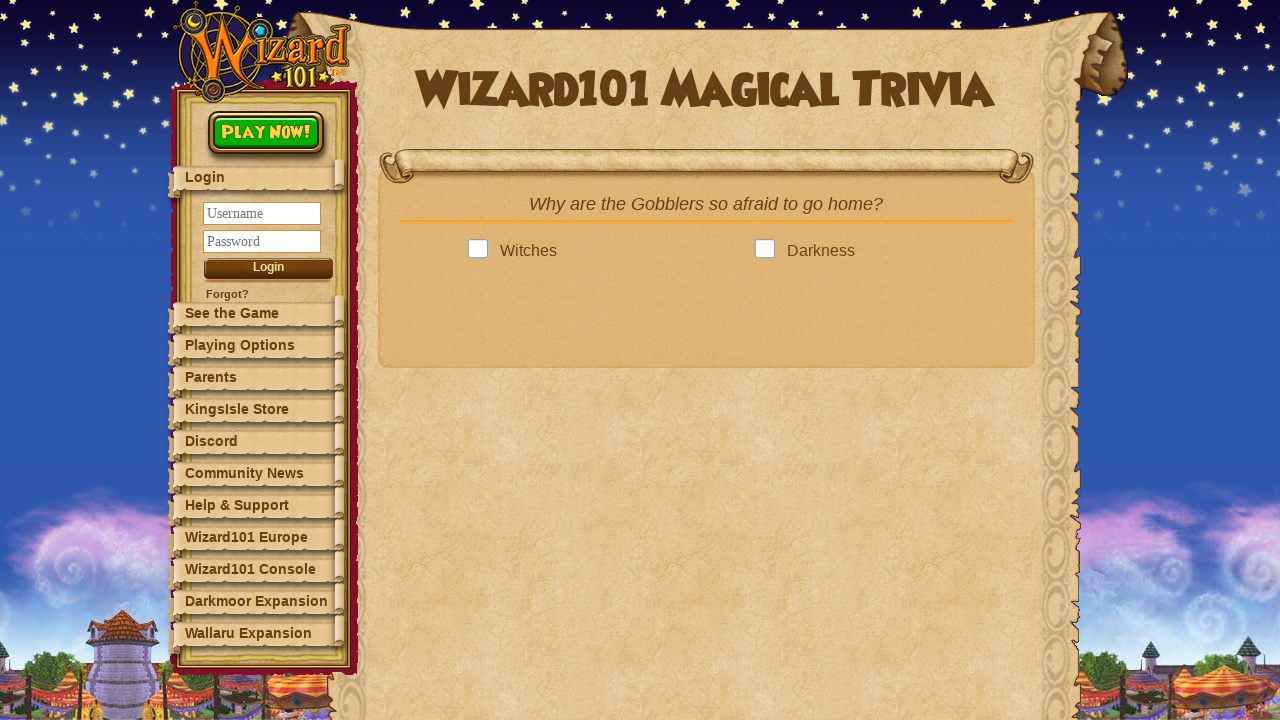

Selected answer for question 12 at (482, 251) on .answer >> nth=0 >> .answerBox
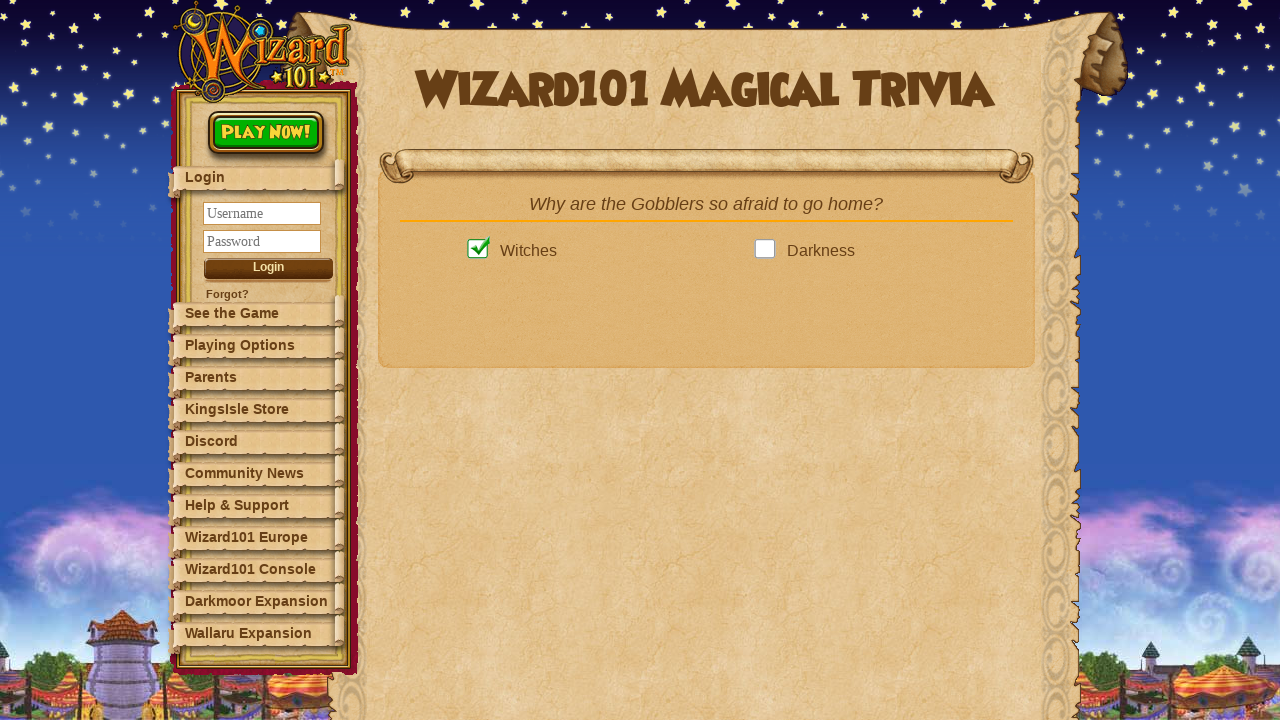

Next button is visible and clickable
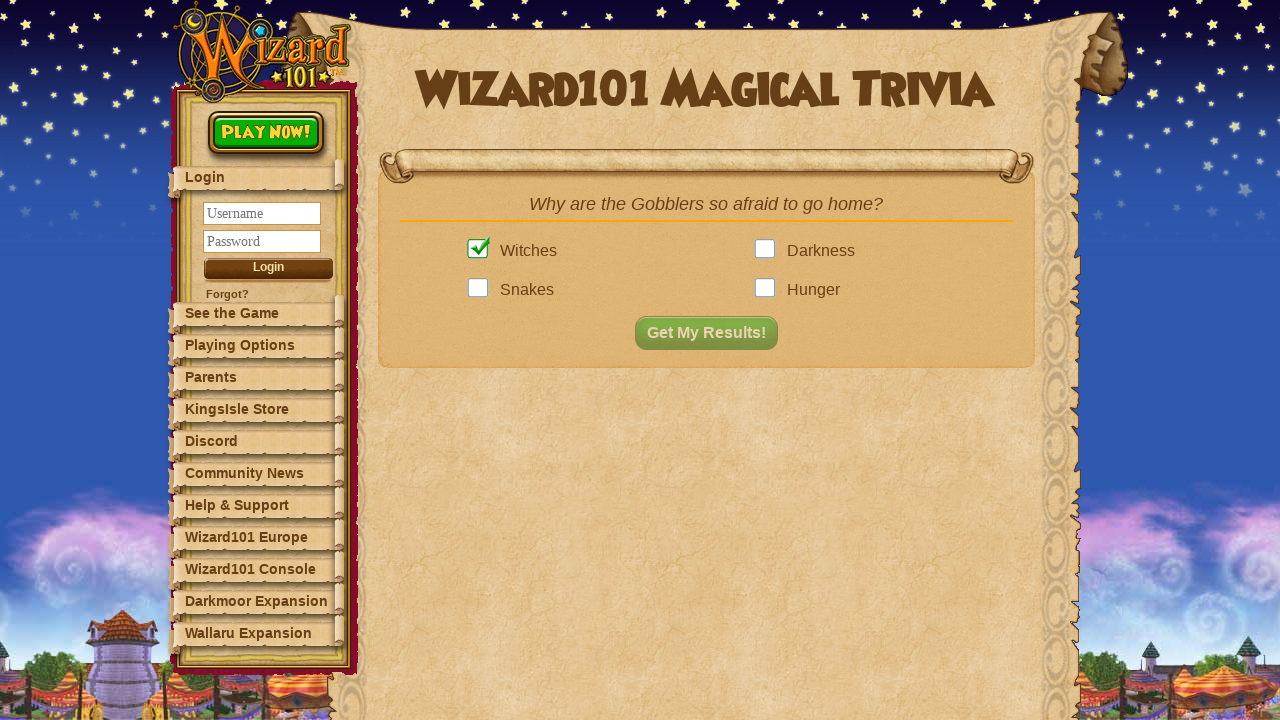

Clicked next to proceed from question 12 at (712, 333) on button#nextQuestion.fadeIn
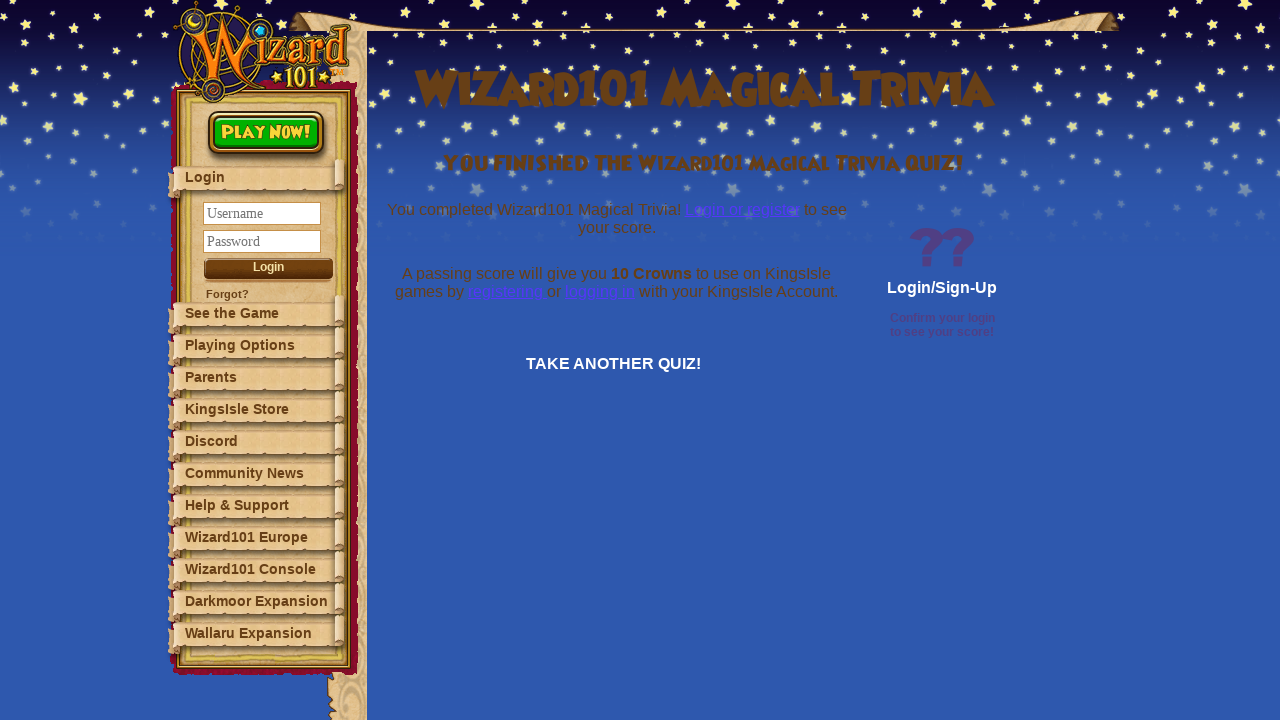

Clicked see results button to view quiz completion at (948, 288) on .kiaccountsbuttonblue
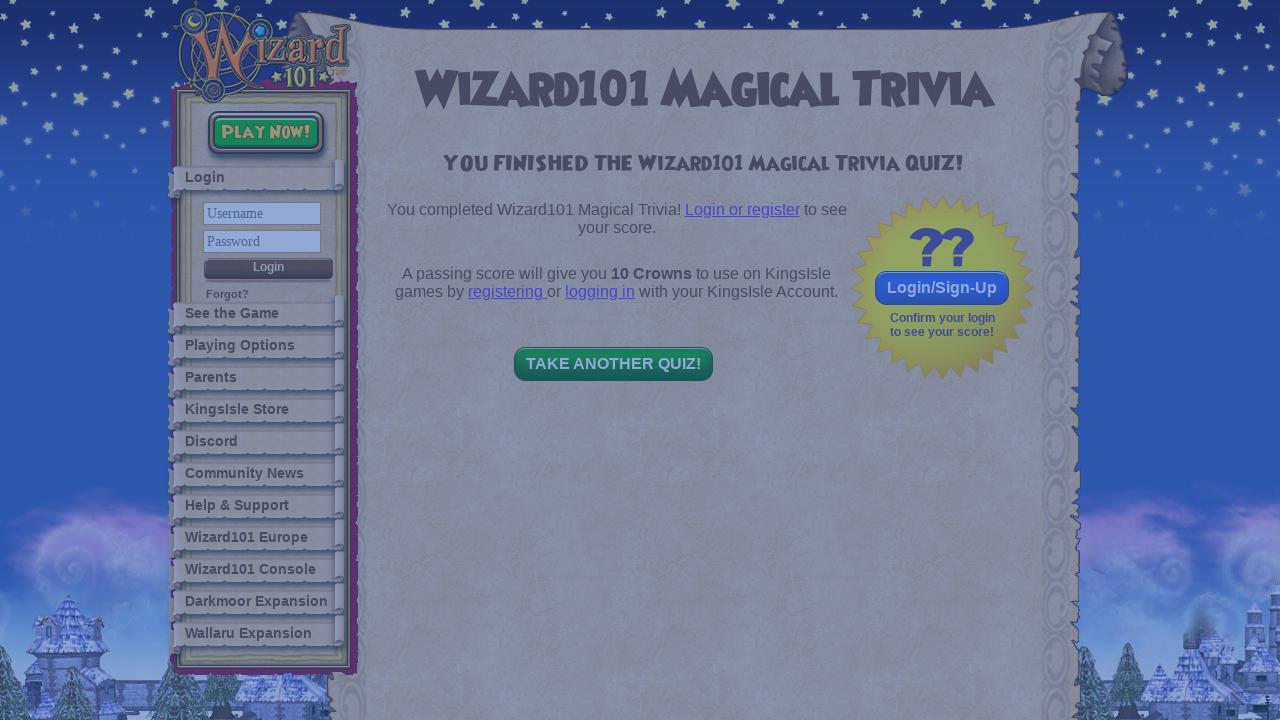

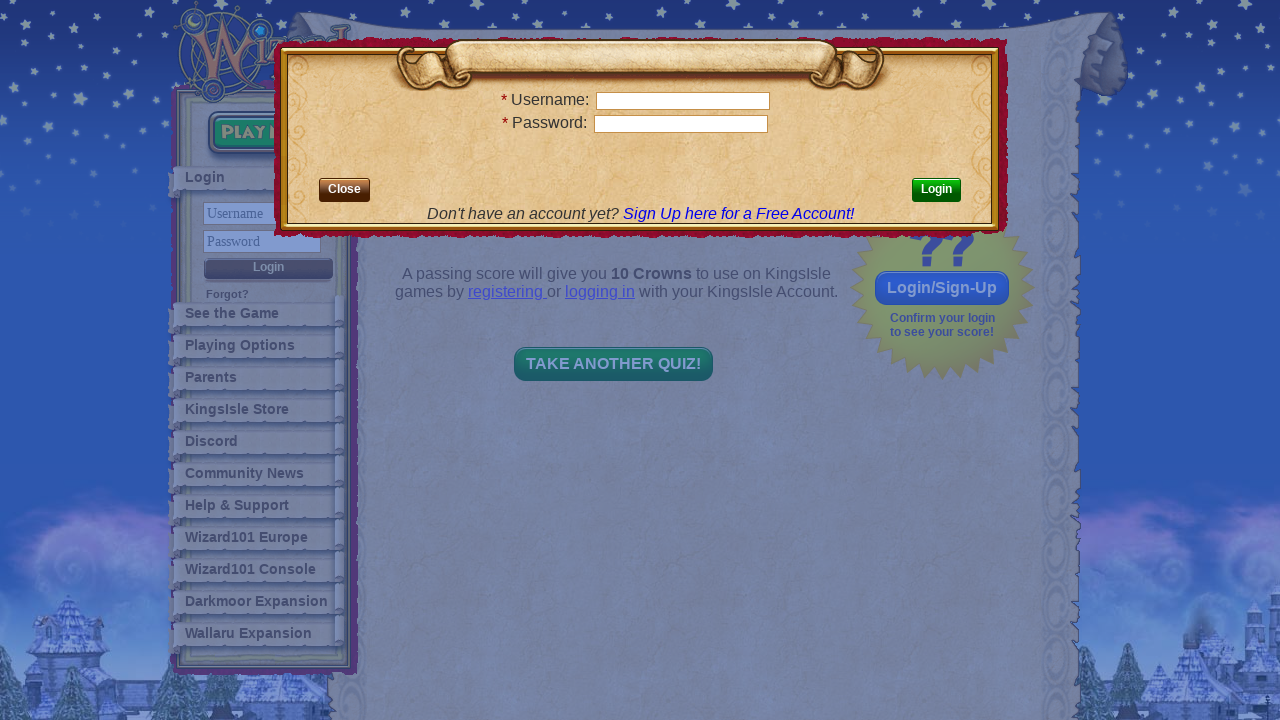